Tests for broken links by navigating to the page and checking if footer links are accessible

Starting URL: https://www.rahulshettyacademy.com/AutomationPractice/

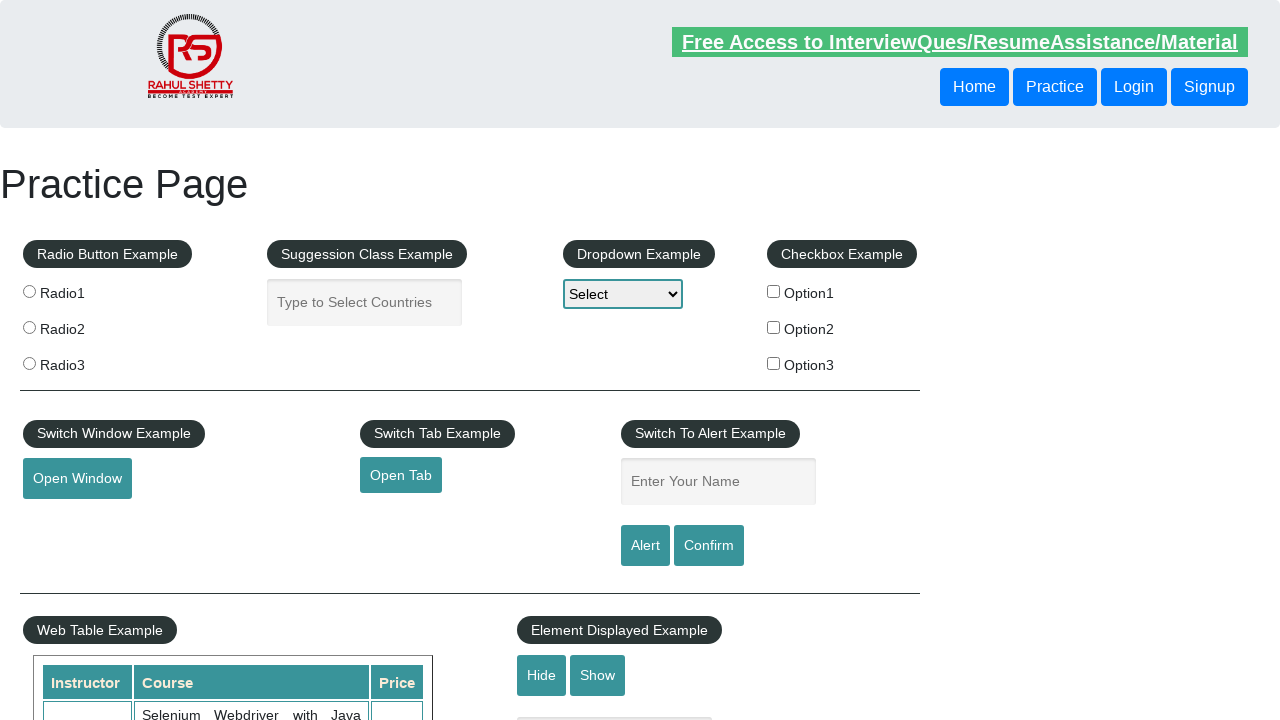

Waited for footer links to load
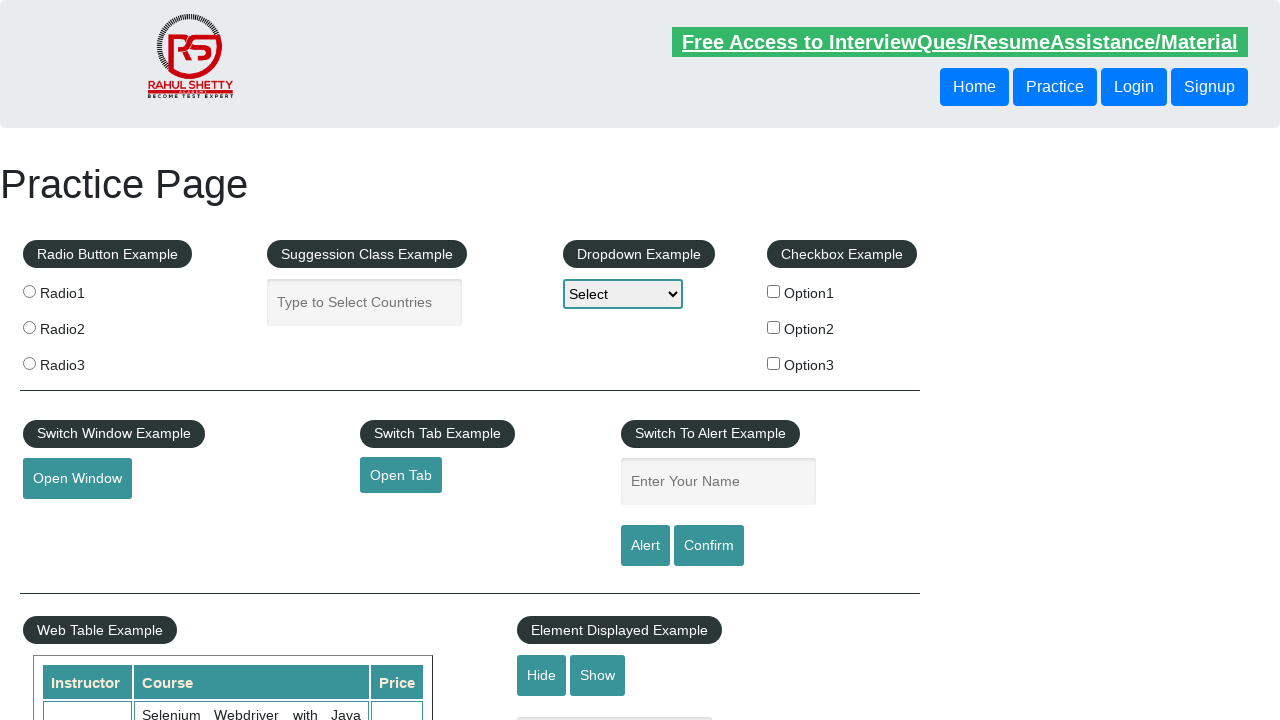

Retrieved all footer links from the page
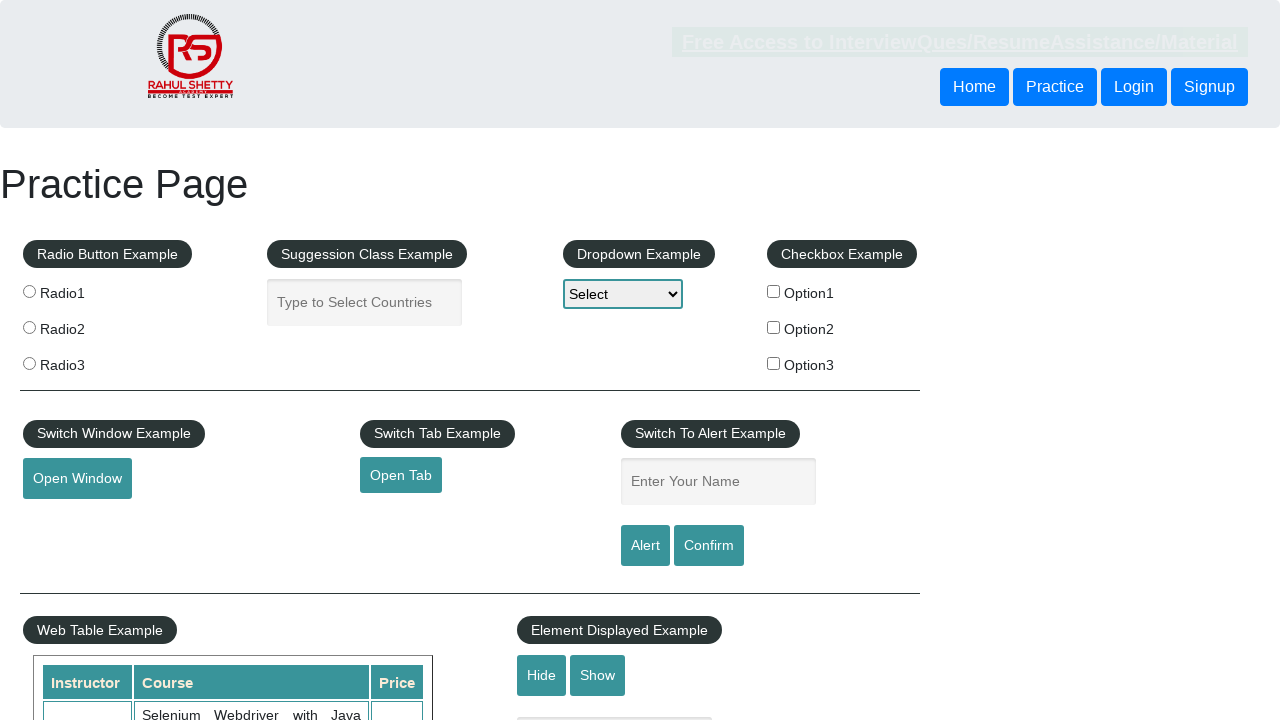

Retrieved href attribute from footer link: #
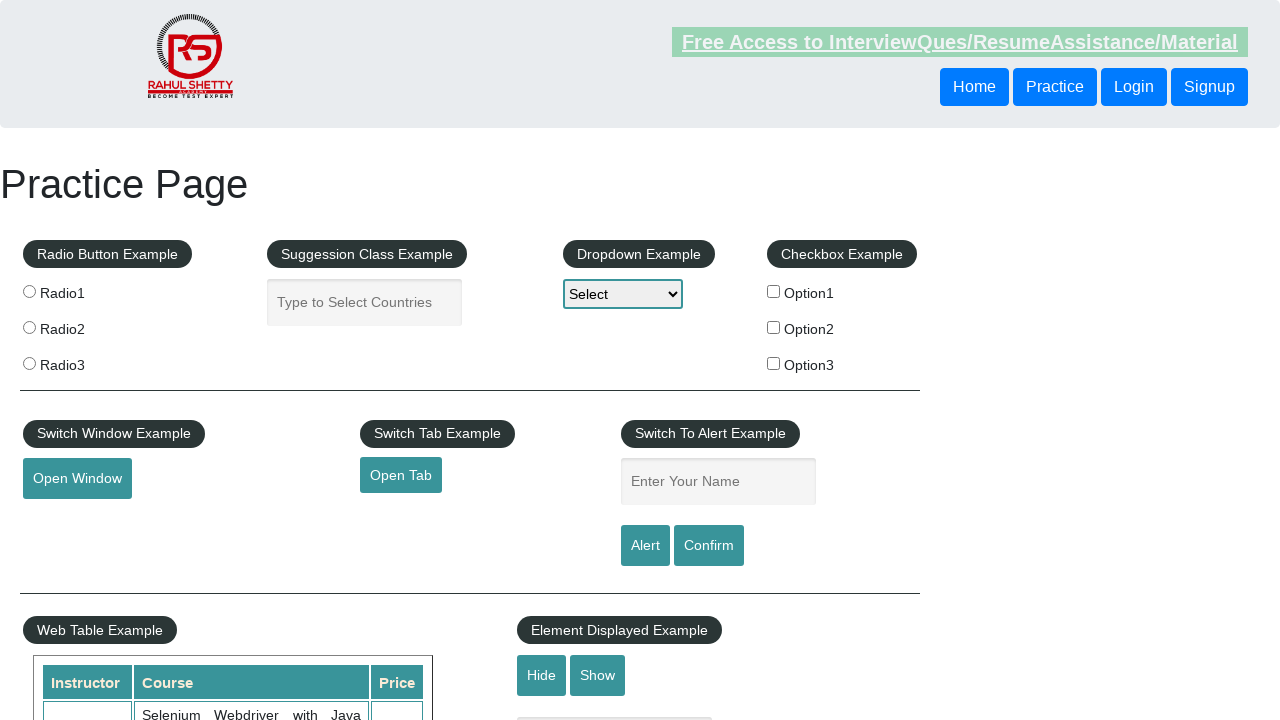

Verified footer link has valid href attribute: #
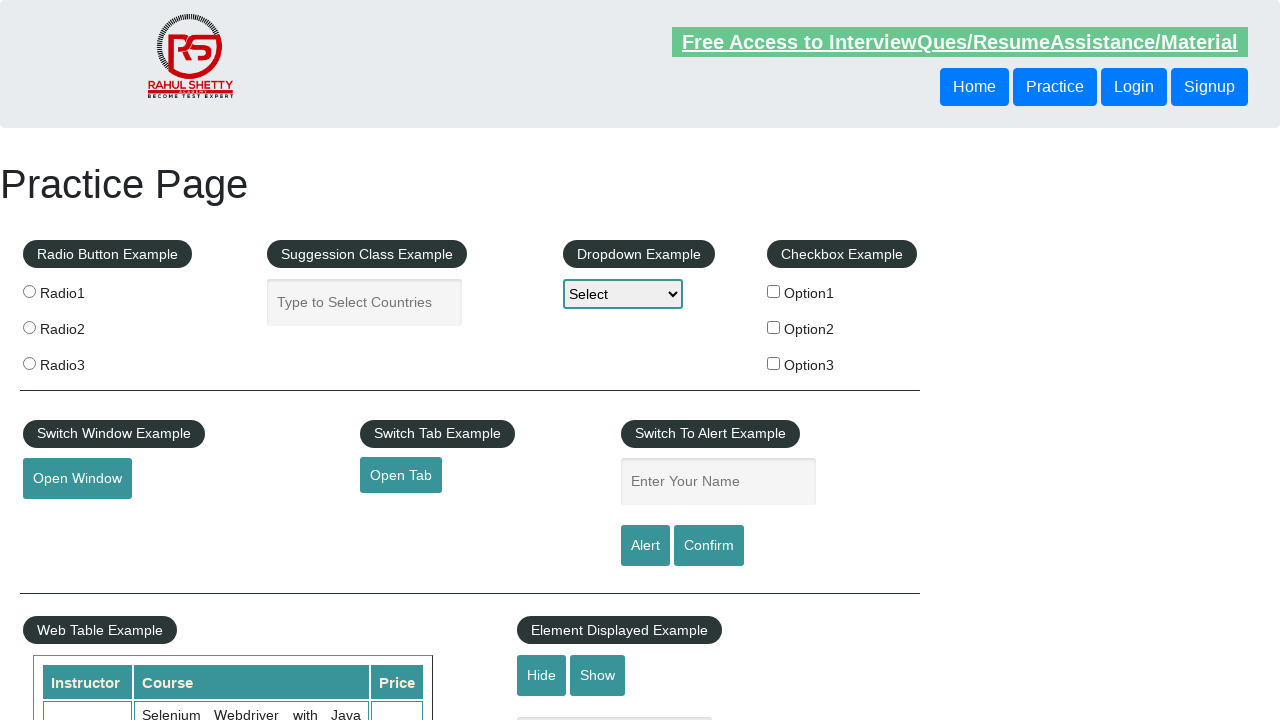

Retrieved href attribute from footer link: http://www.restapitutorial.com/
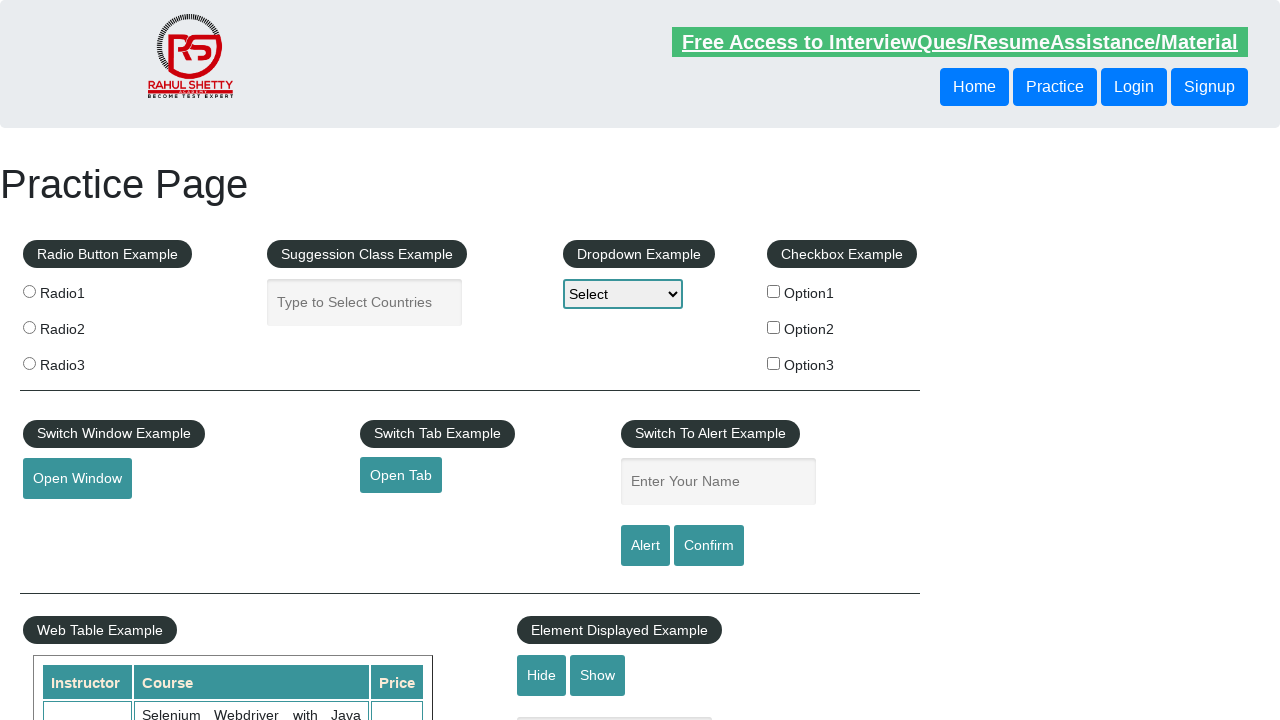

Verified footer link has valid href attribute: http://www.restapitutorial.com/
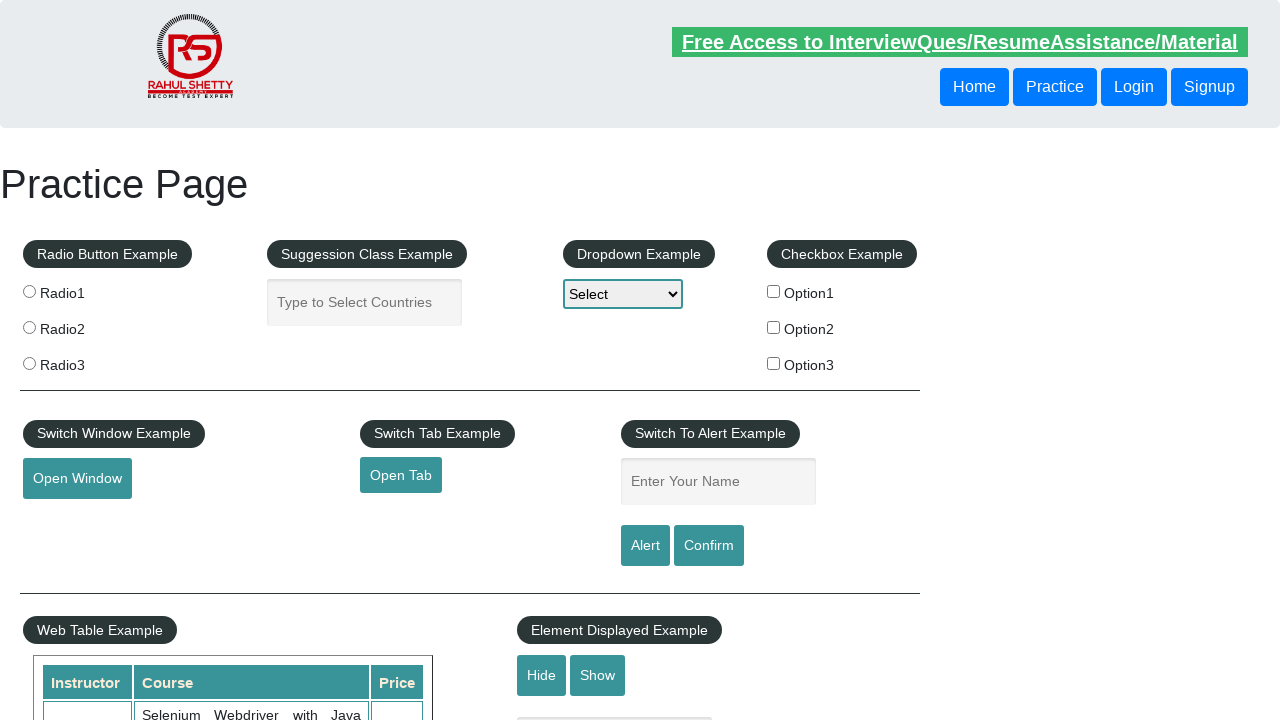

Retrieved href attribute from footer link: https://www.soapui.org/
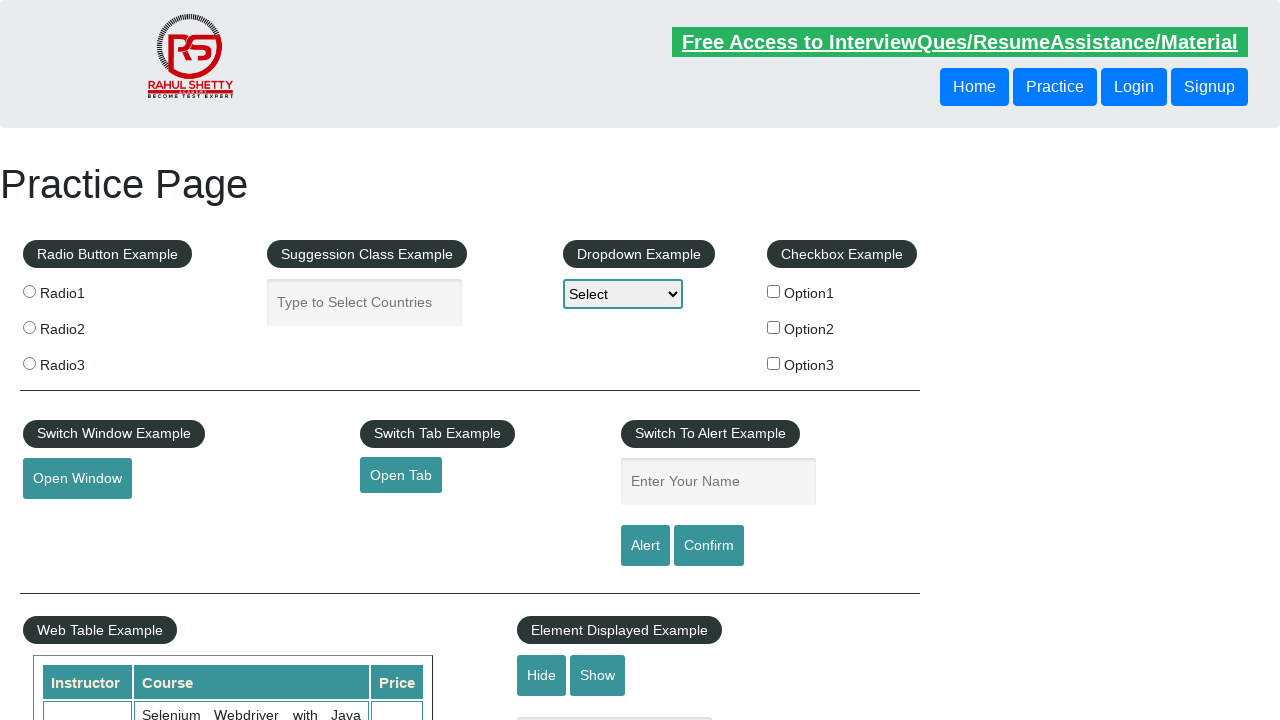

Verified footer link has valid href attribute: https://www.soapui.org/
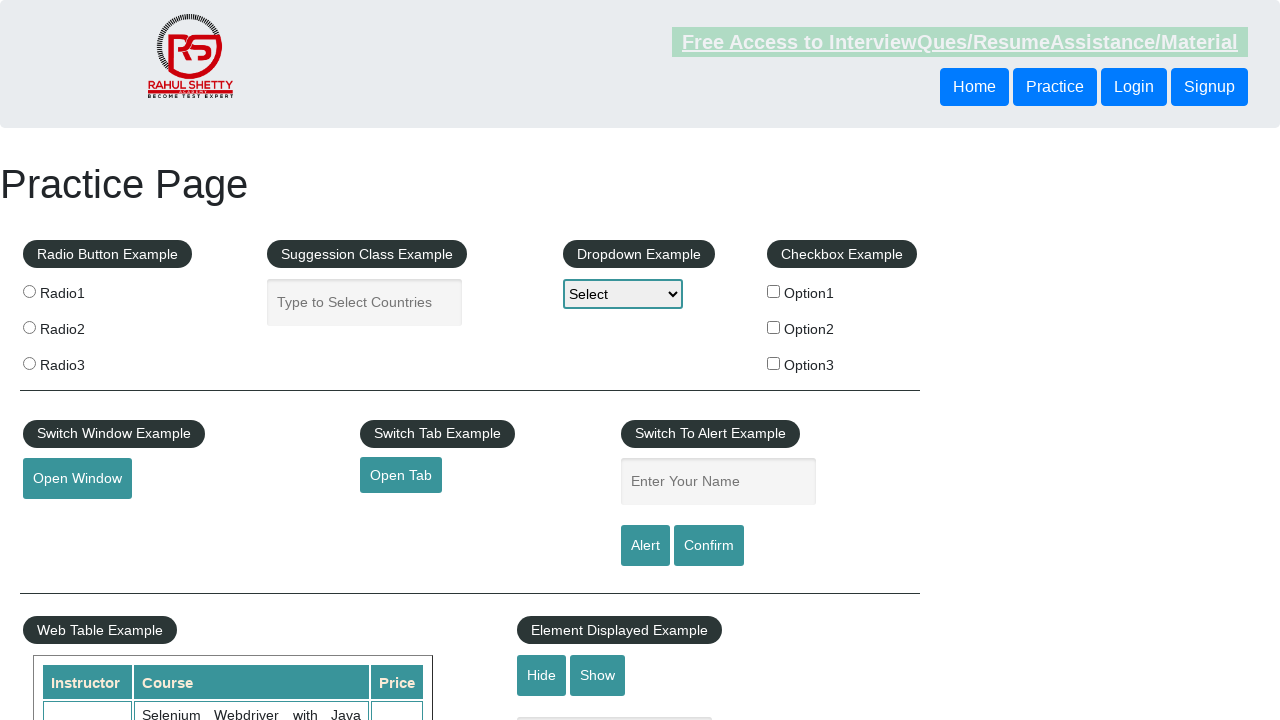

Retrieved href attribute from footer link: https://courses.rahulshettyacademy.com/p/appium-tutorial
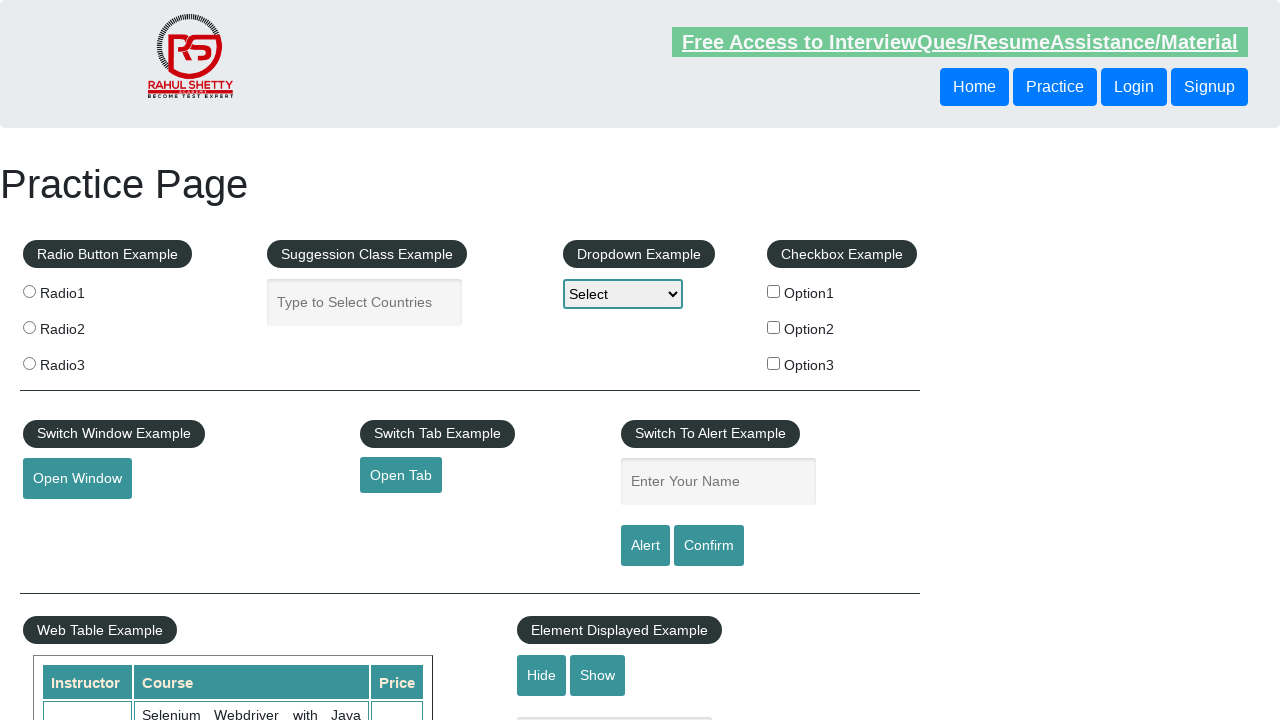

Verified footer link has valid href attribute: https://courses.rahulshettyacademy.com/p/appium-tutorial
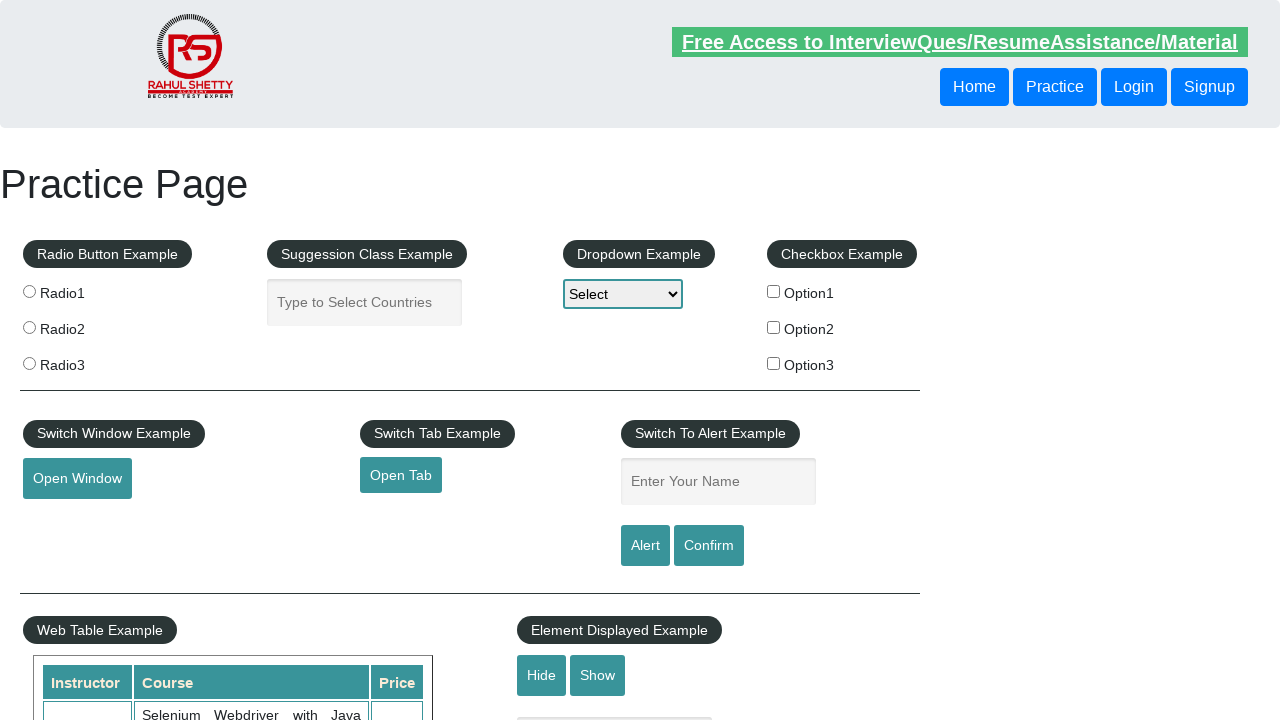

Retrieved href attribute from footer link: https://jmeter.apache.org/
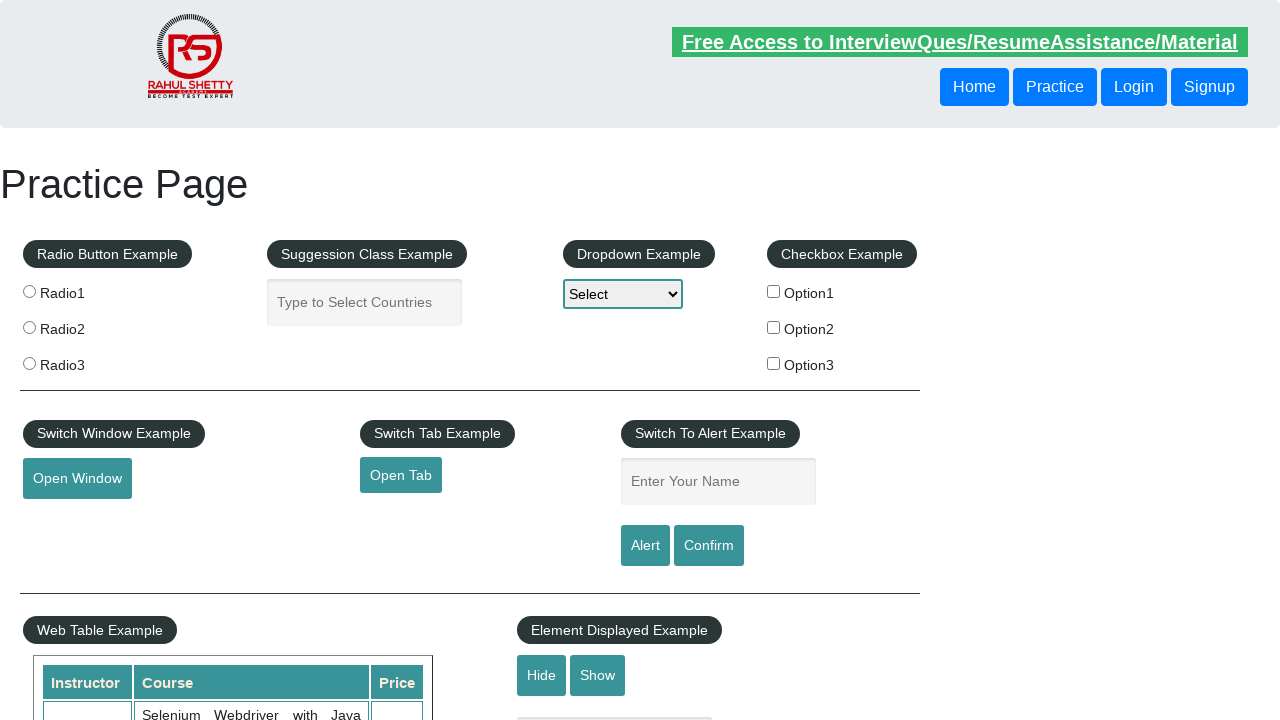

Verified footer link has valid href attribute: https://jmeter.apache.org/
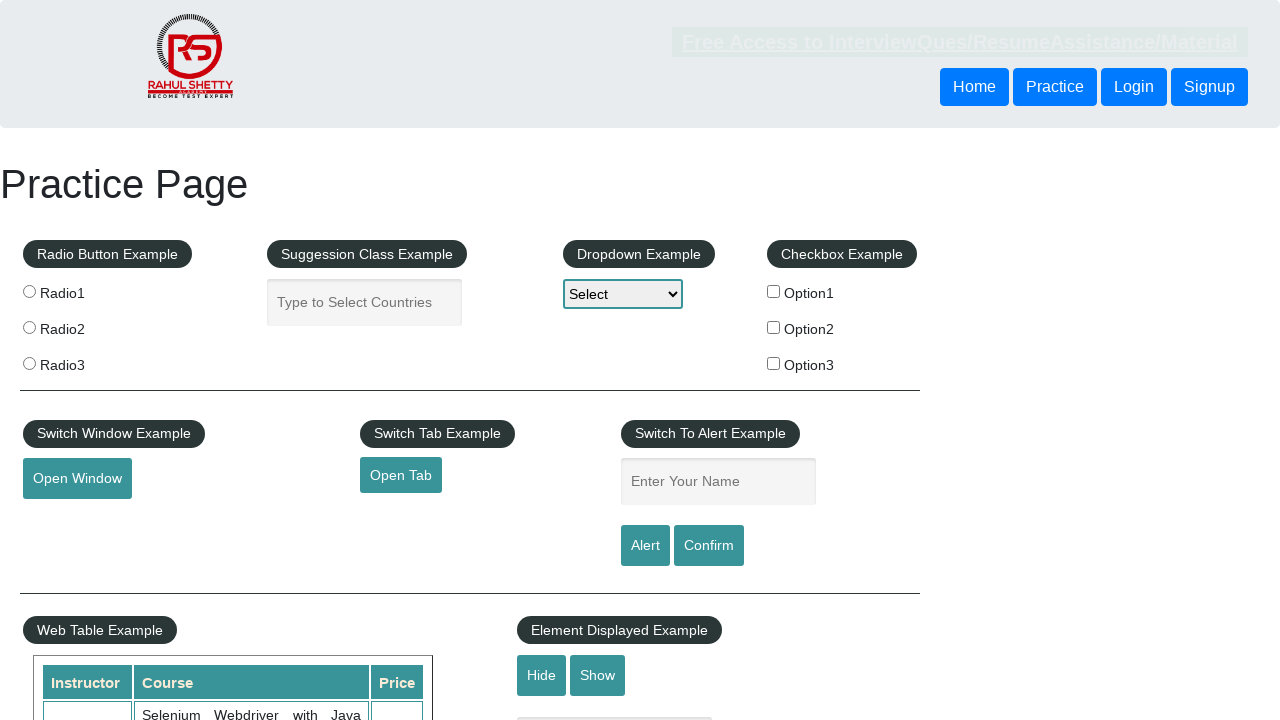

Retrieved href attribute from footer link: #
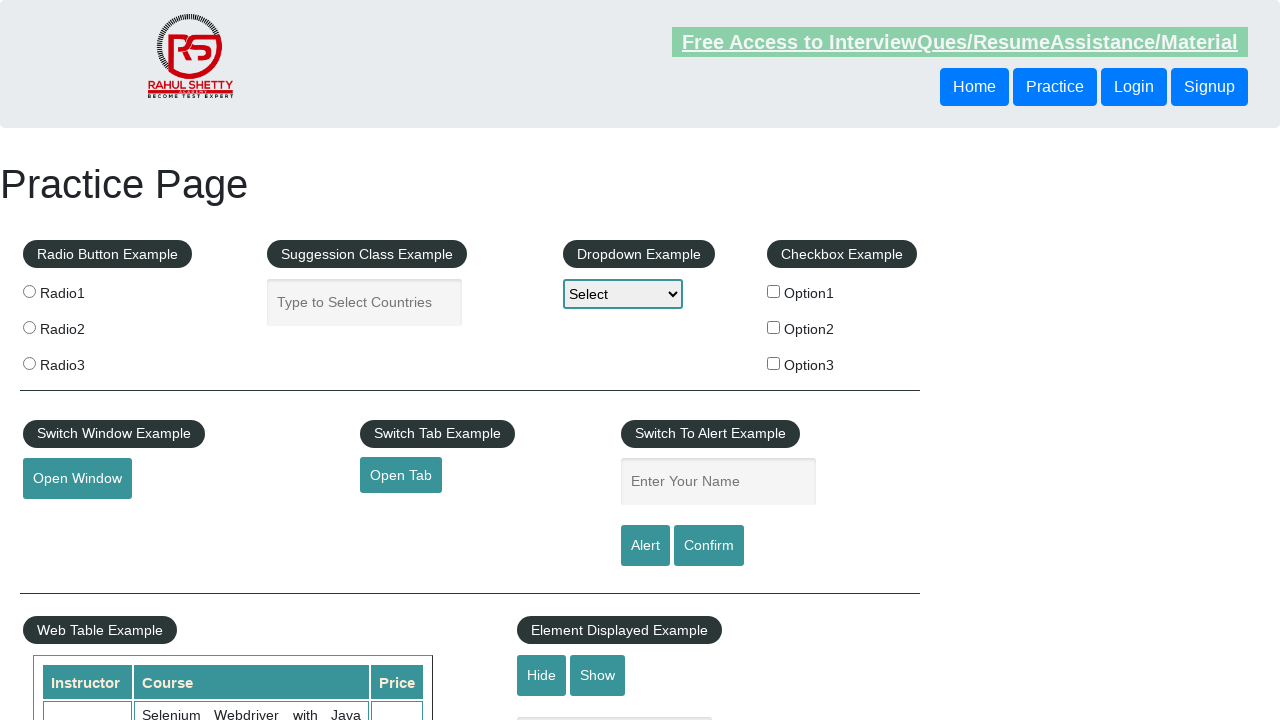

Verified footer link has valid href attribute: #
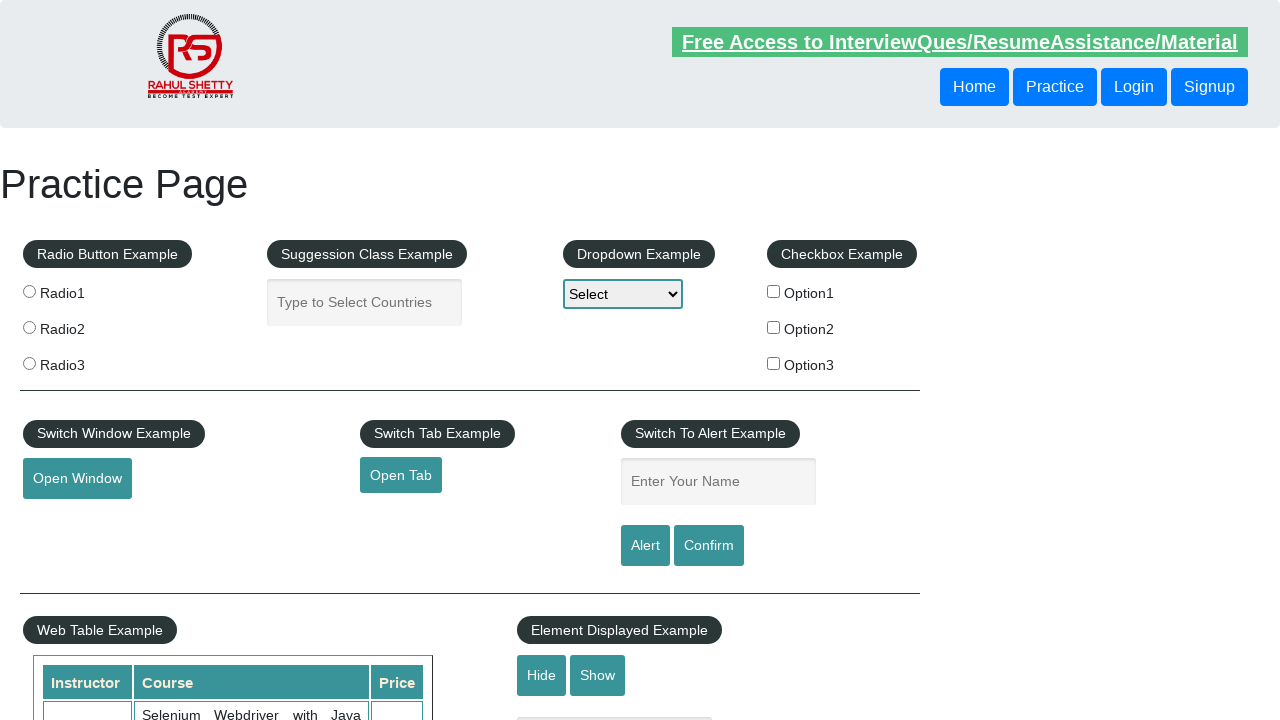

Retrieved href attribute from footer link: https://rahulshettyacademy.com/brokenlink
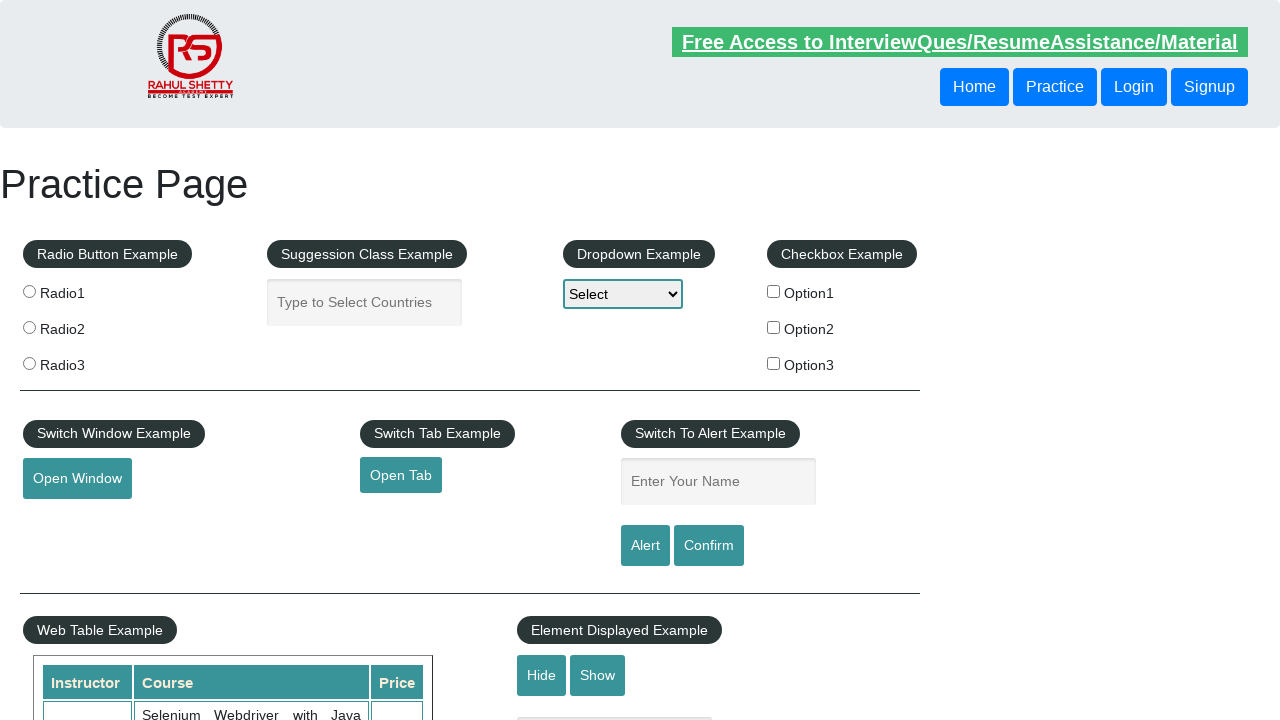

Verified footer link has valid href attribute: https://rahulshettyacademy.com/brokenlink
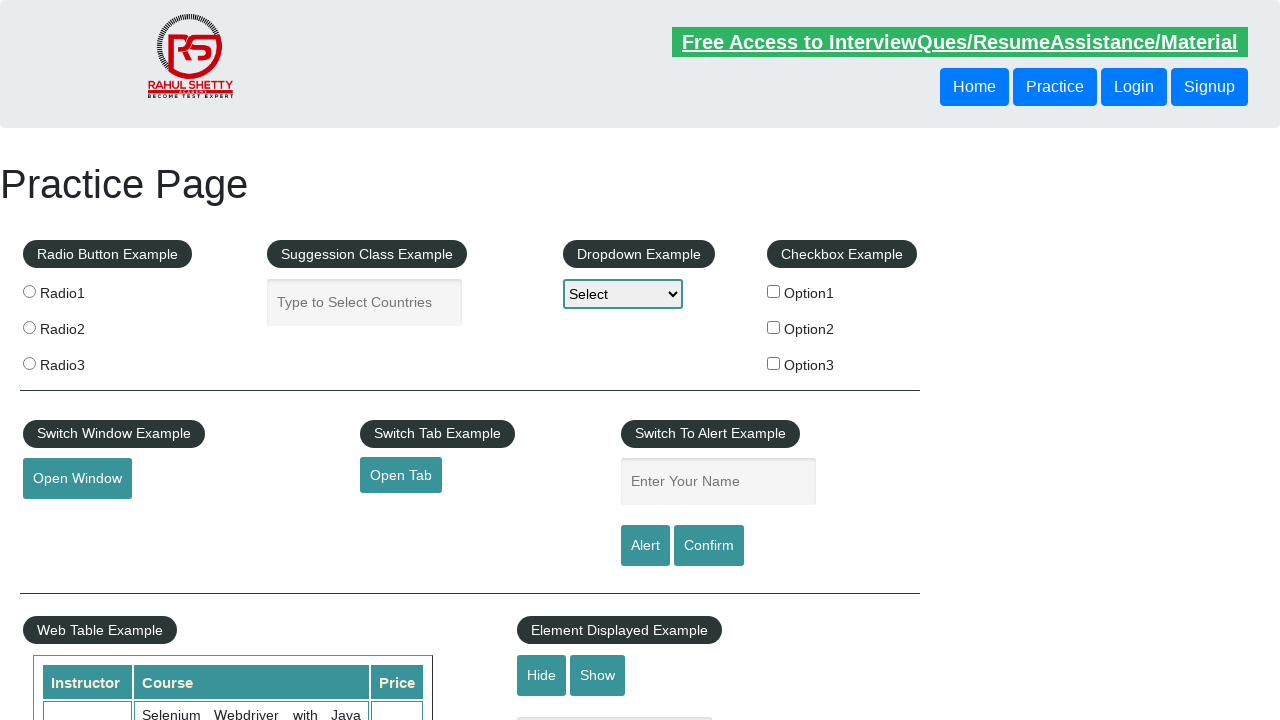

Retrieved href attribute from footer link: #
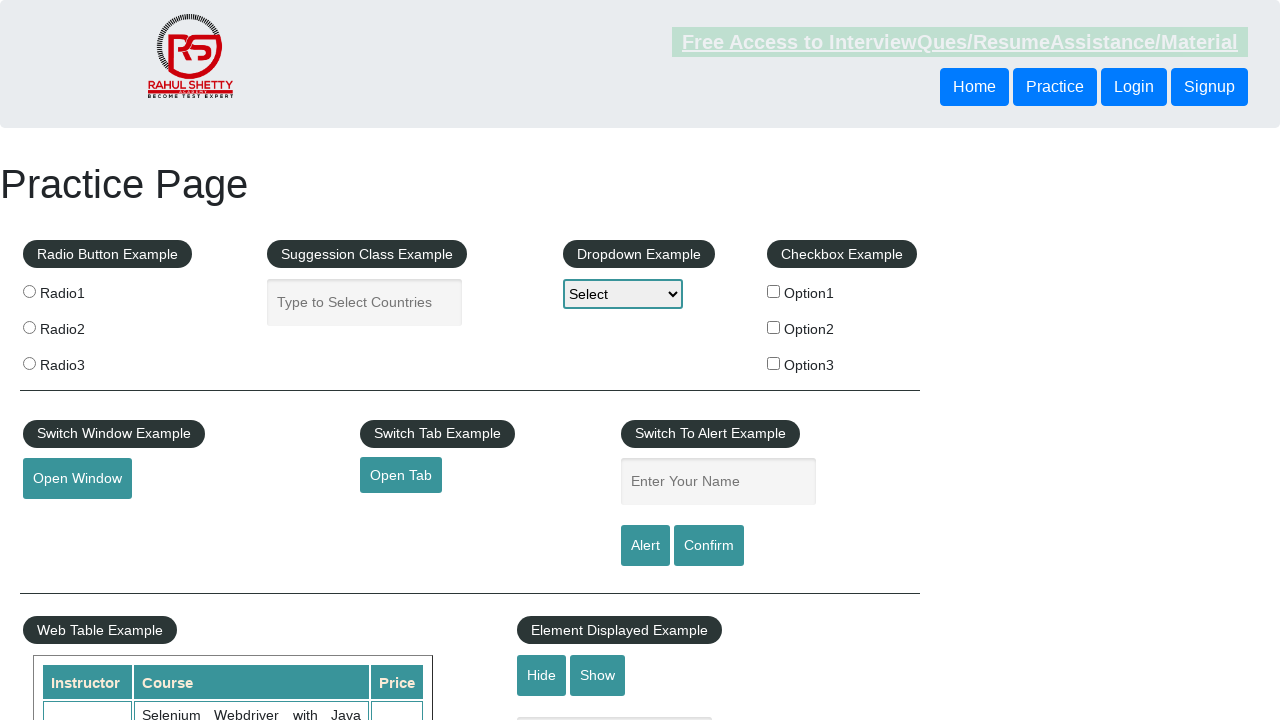

Verified footer link has valid href attribute: #
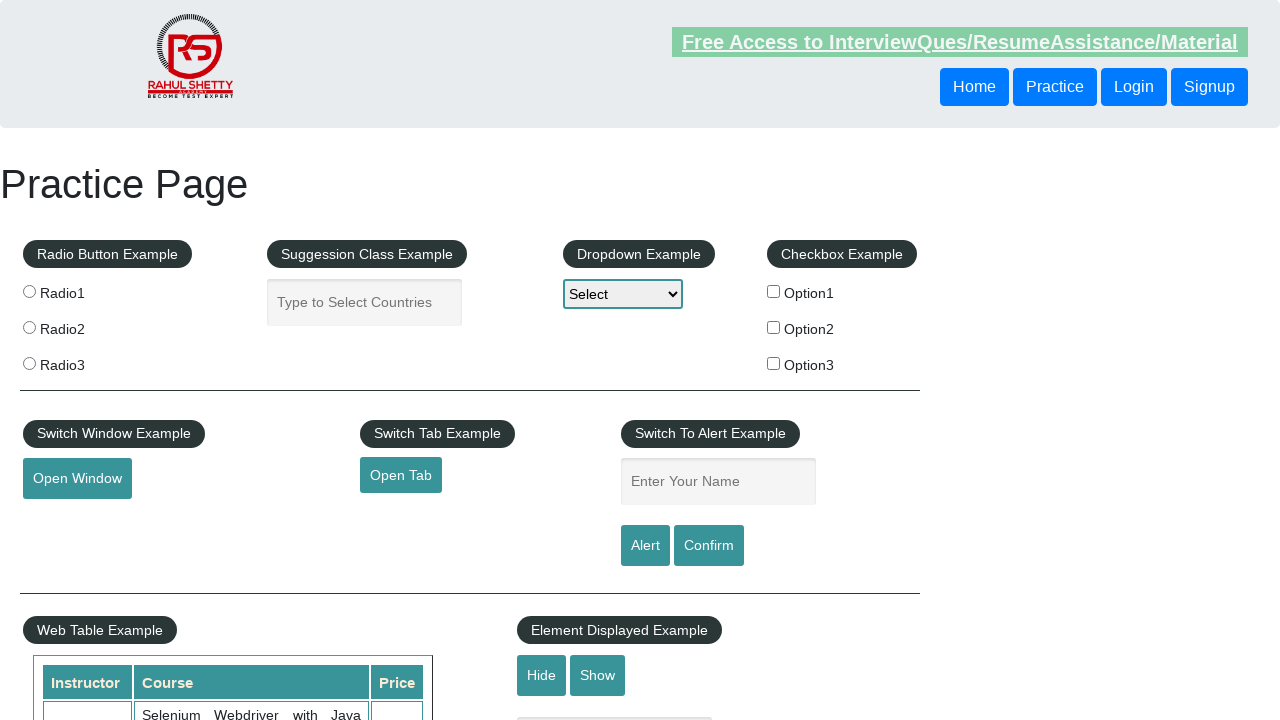

Retrieved href attribute from footer link: #
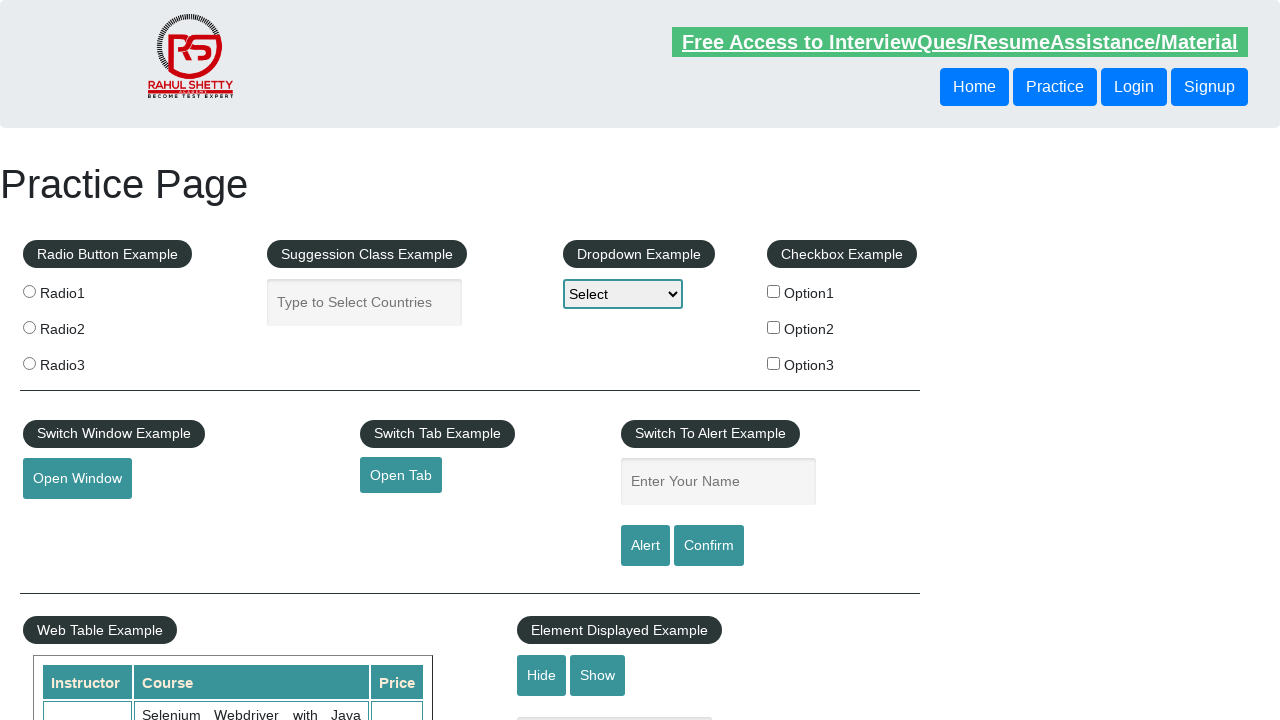

Verified footer link has valid href attribute: #
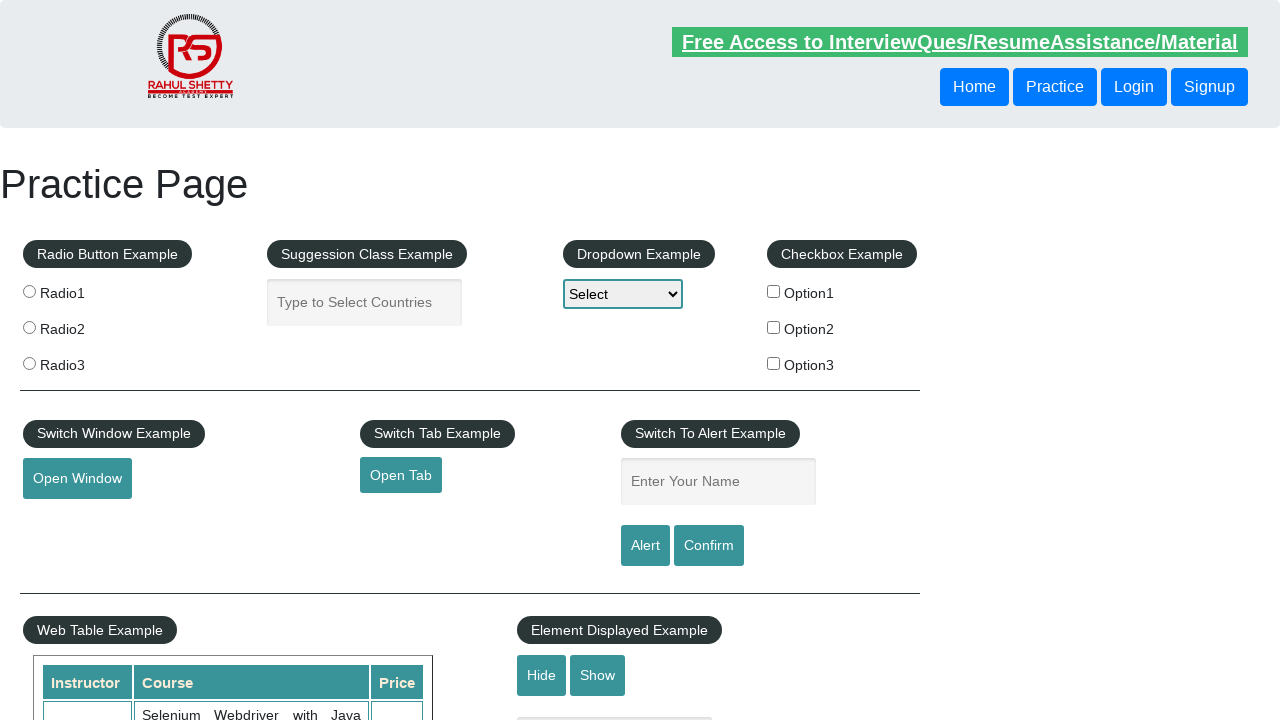

Retrieved href attribute from footer link: #
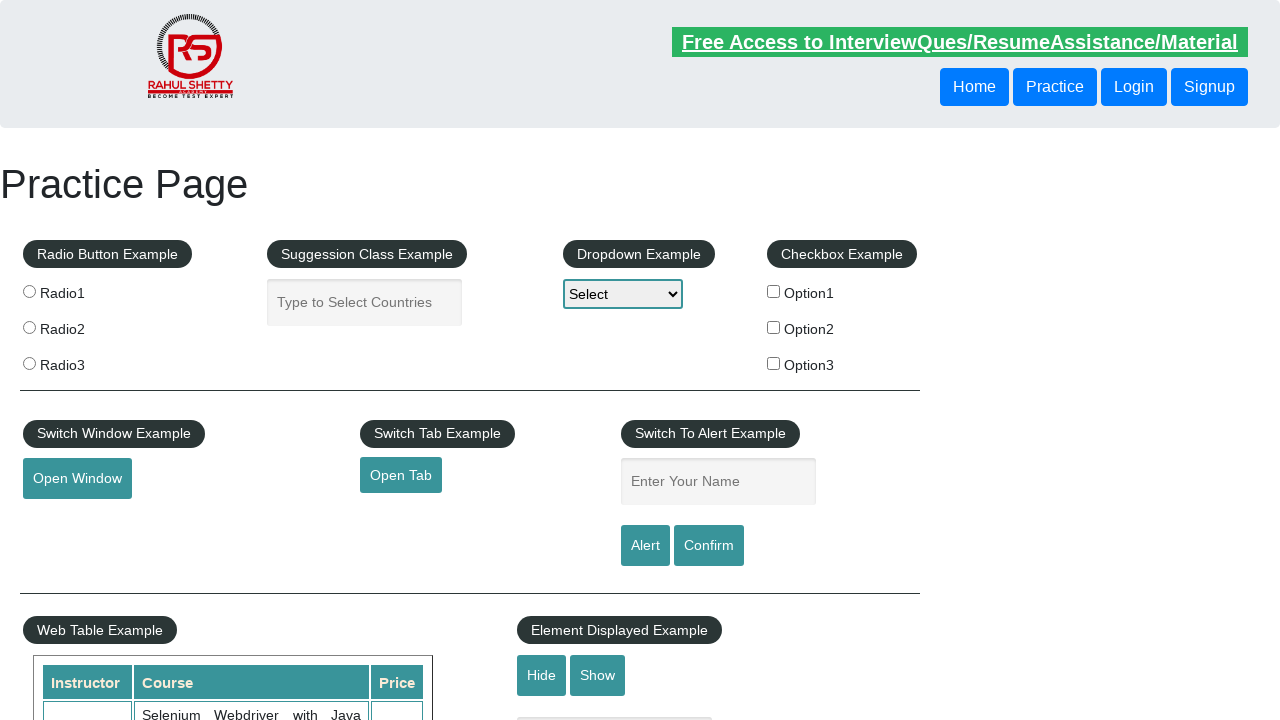

Verified footer link has valid href attribute: #
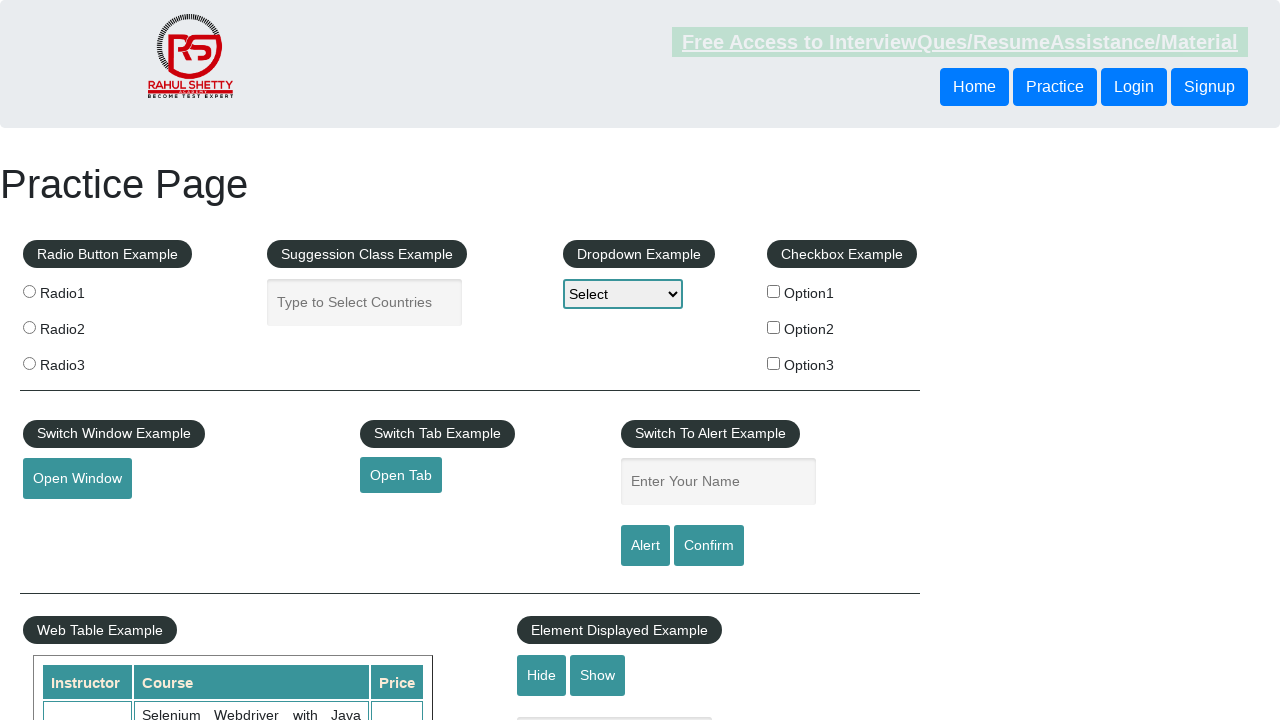

Retrieved href attribute from footer link: #
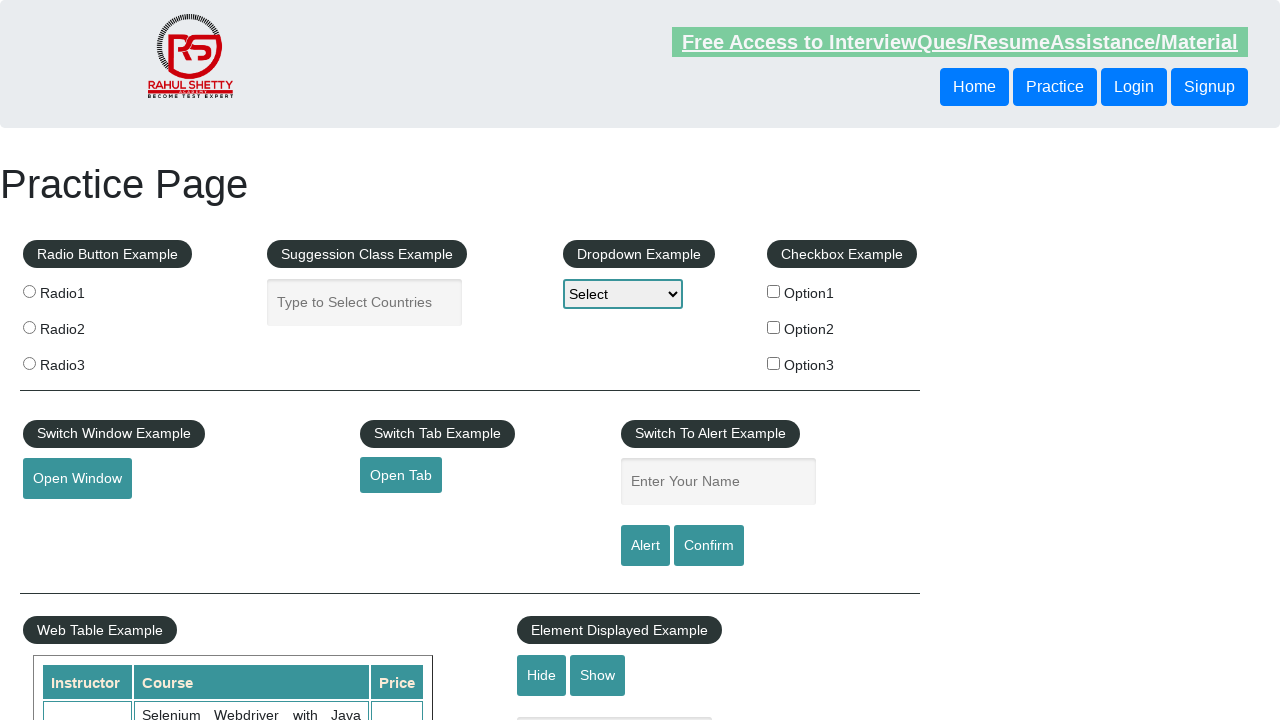

Verified footer link has valid href attribute: #
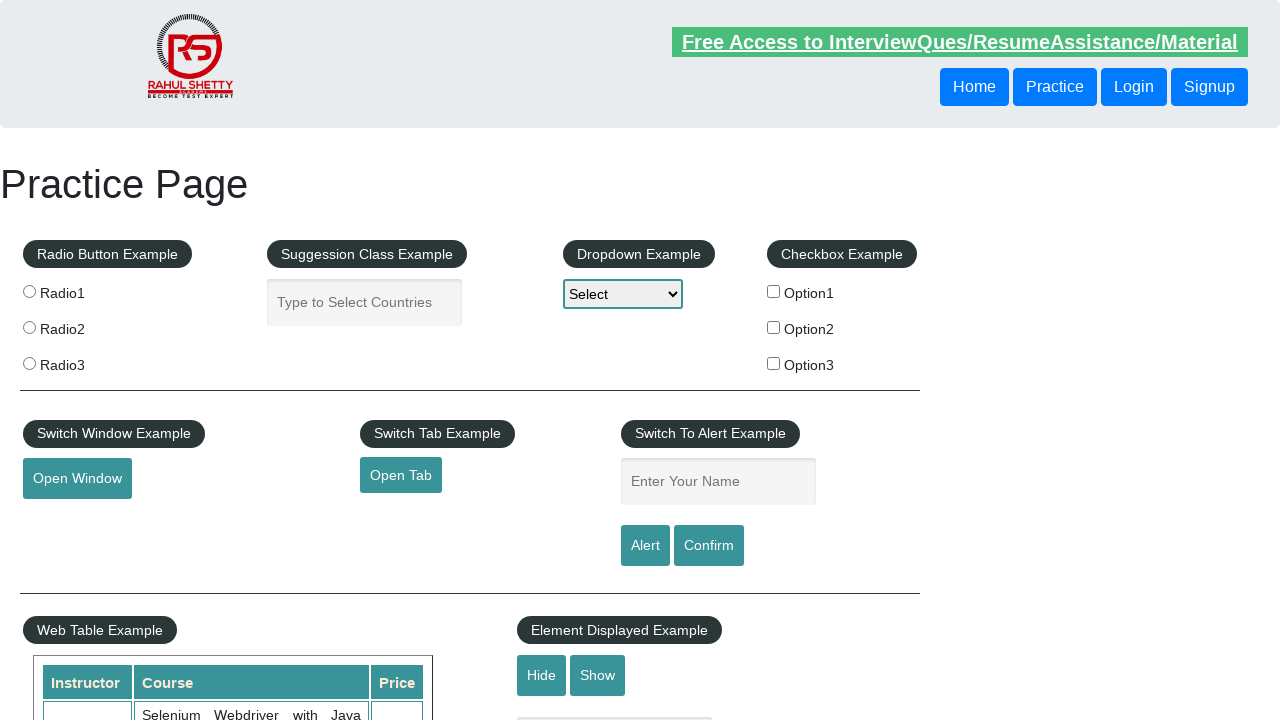

Retrieved href attribute from footer link: #
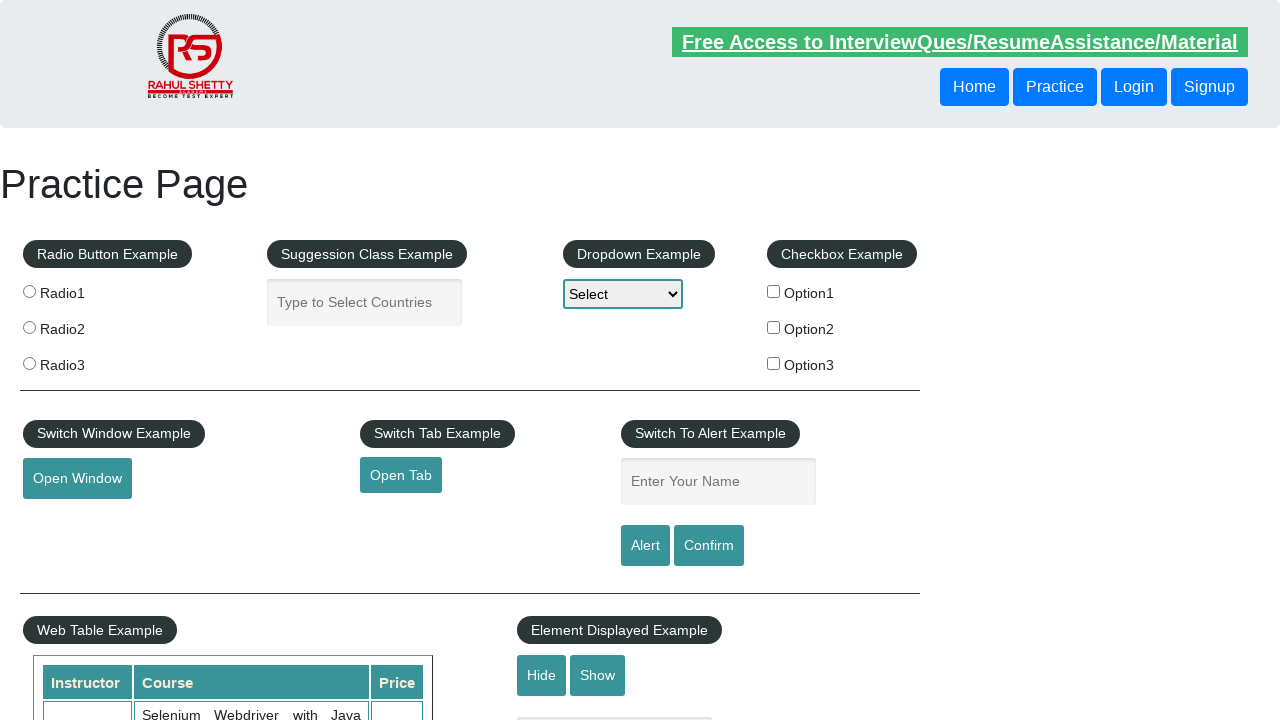

Verified footer link has valid href attribute: #
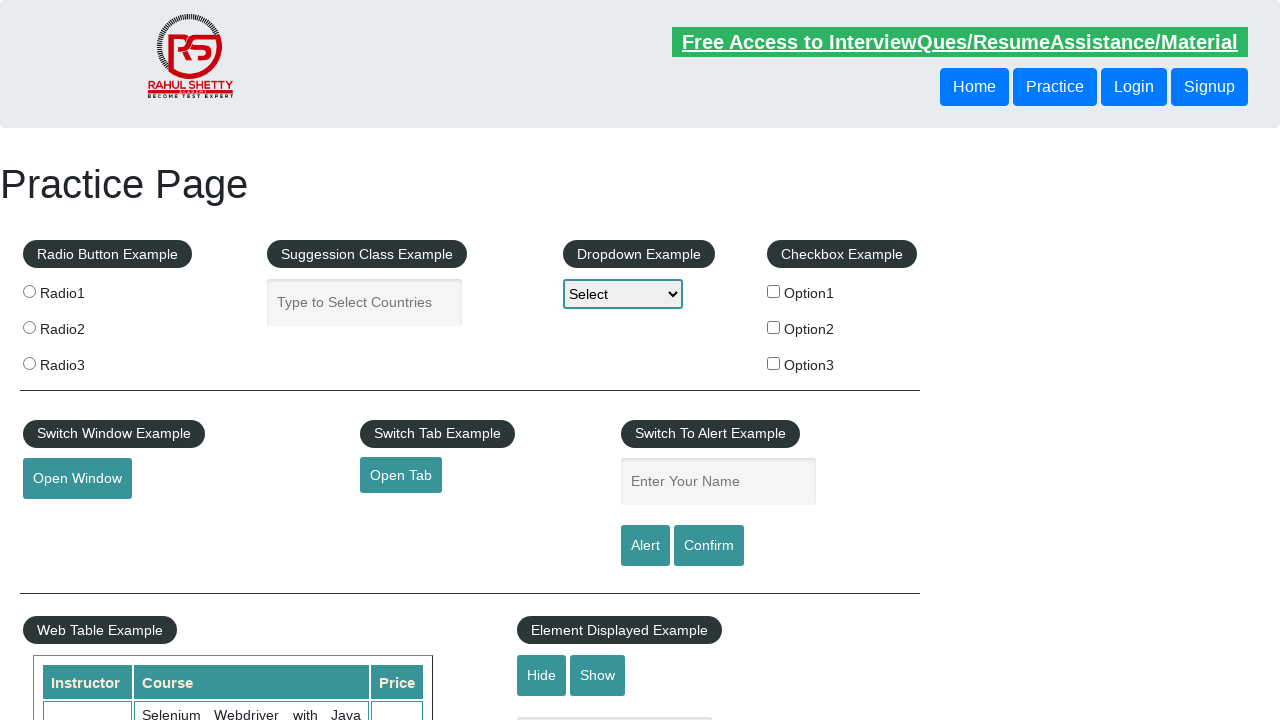

Retrieved href attribute from footer link: #
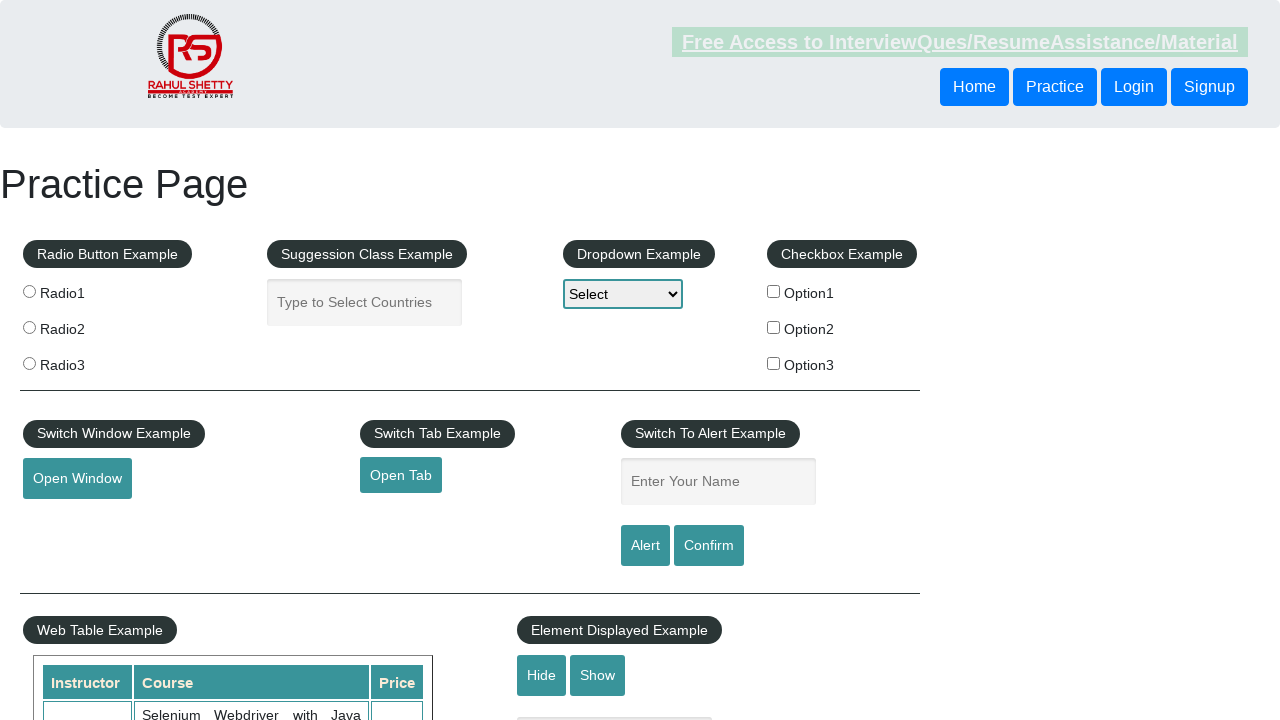

Verified footer link has valid href attribute: #
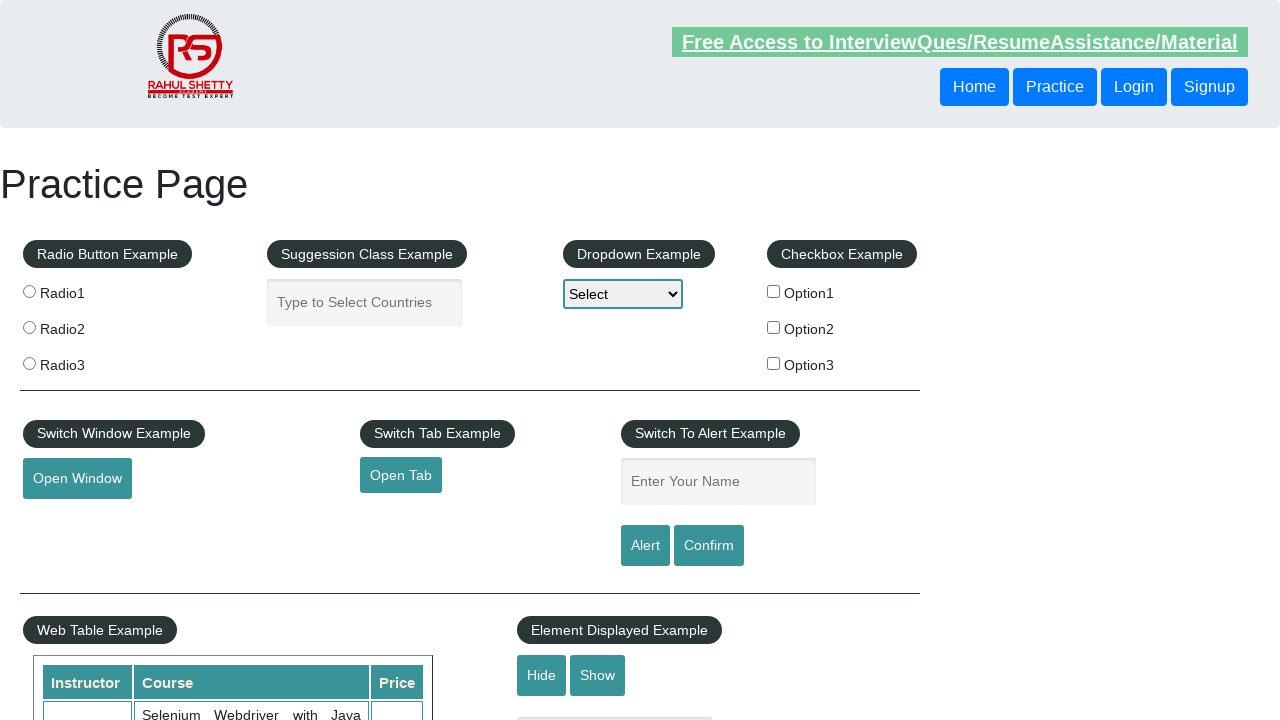

Retrieved href attribute from footer link: #
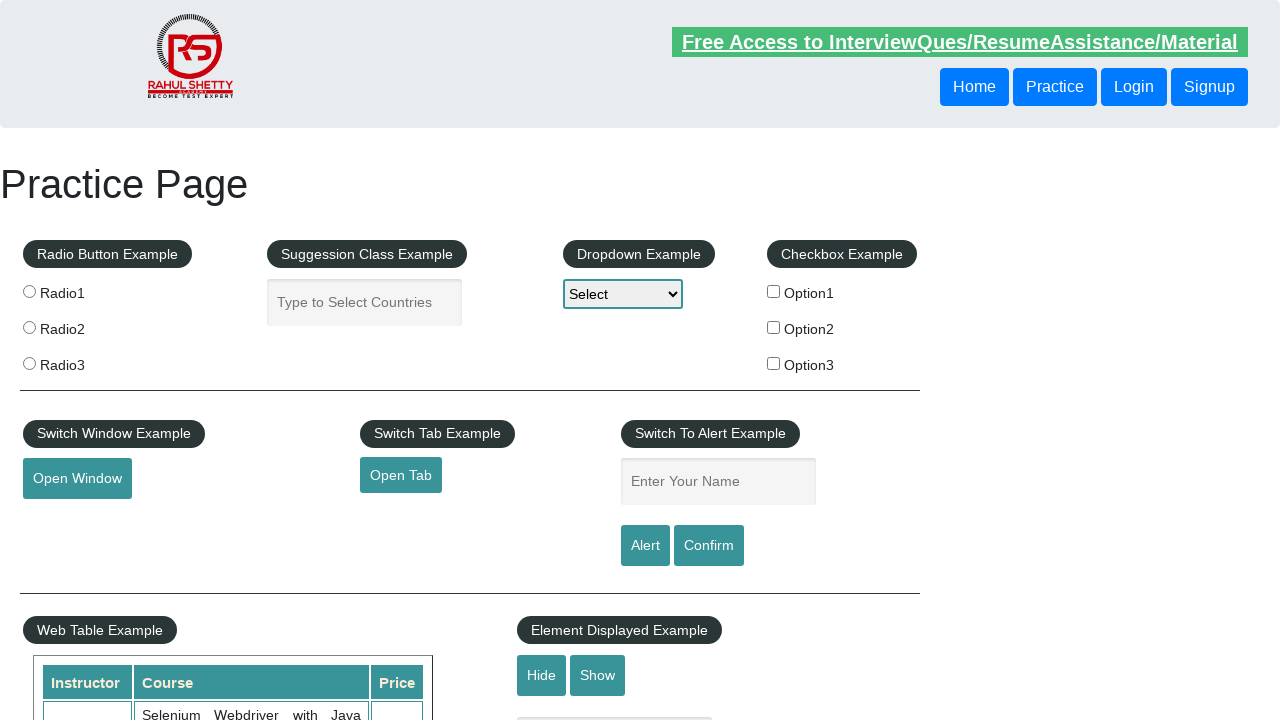

Verified footer link has valid href attribute: #
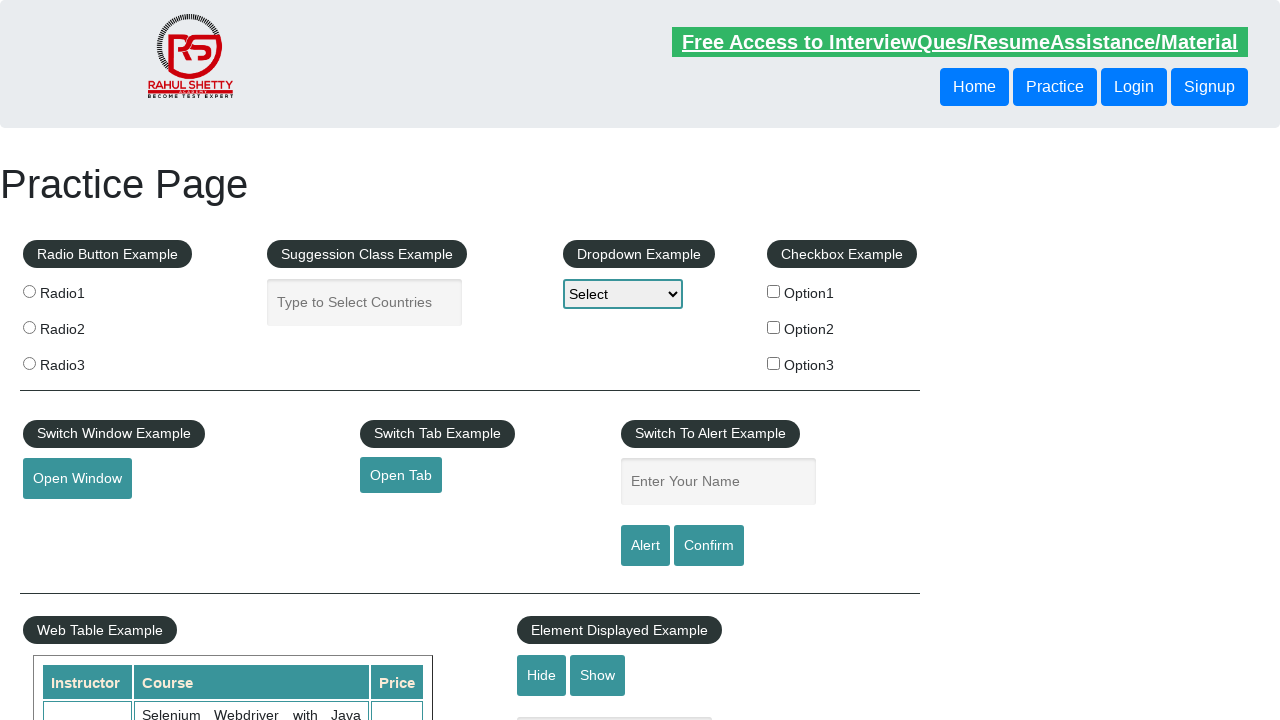

Retrieved href attribute from footer link: #
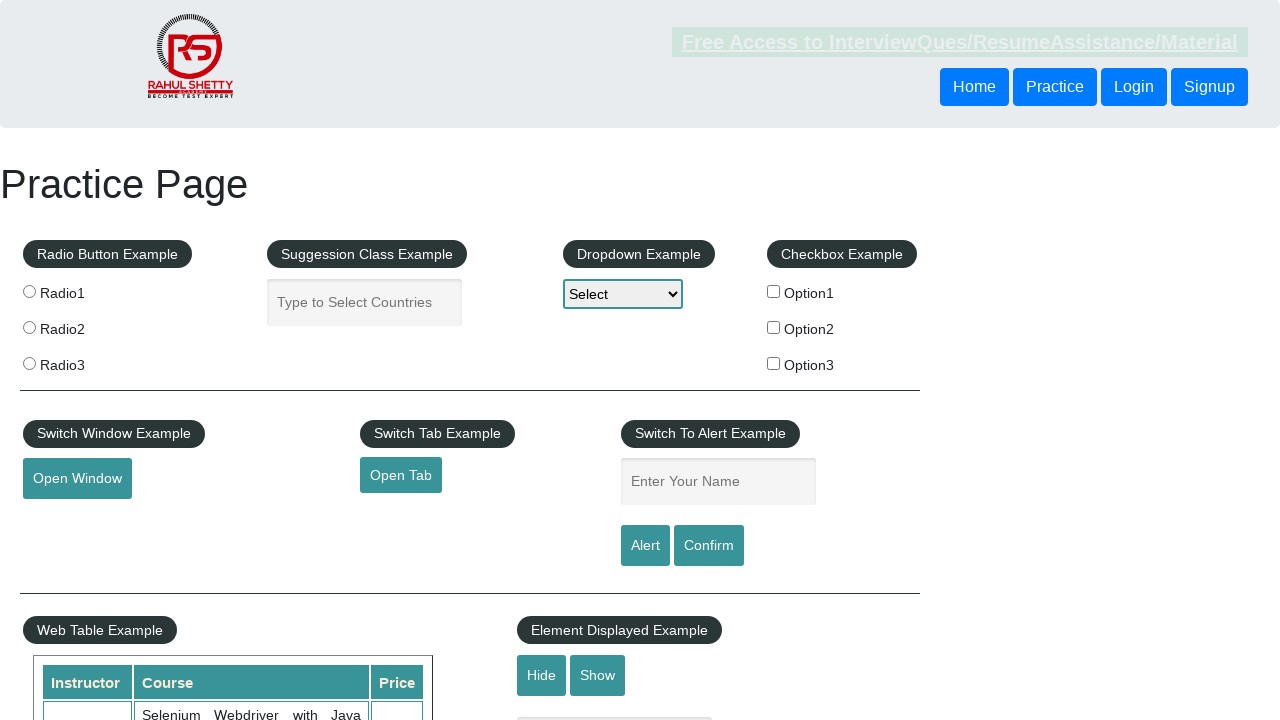

Verified footer link has valid href attribute: #
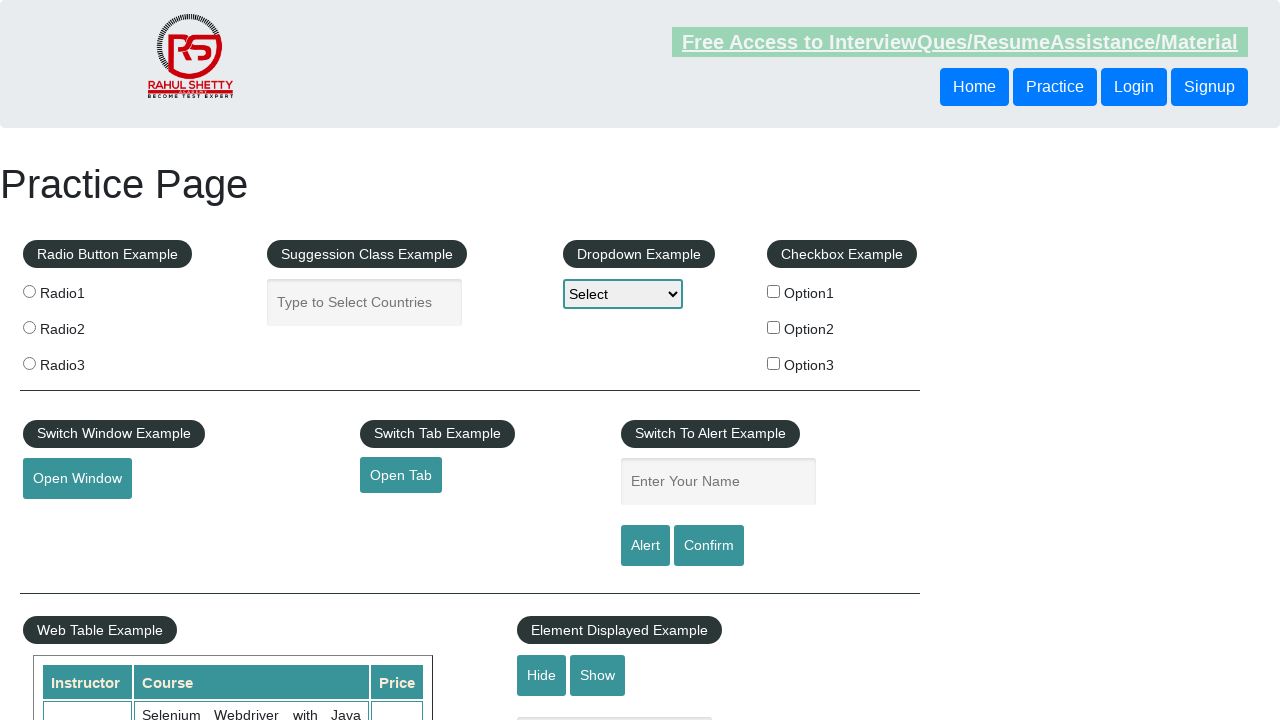

Retrieved href attribute from footer link: #
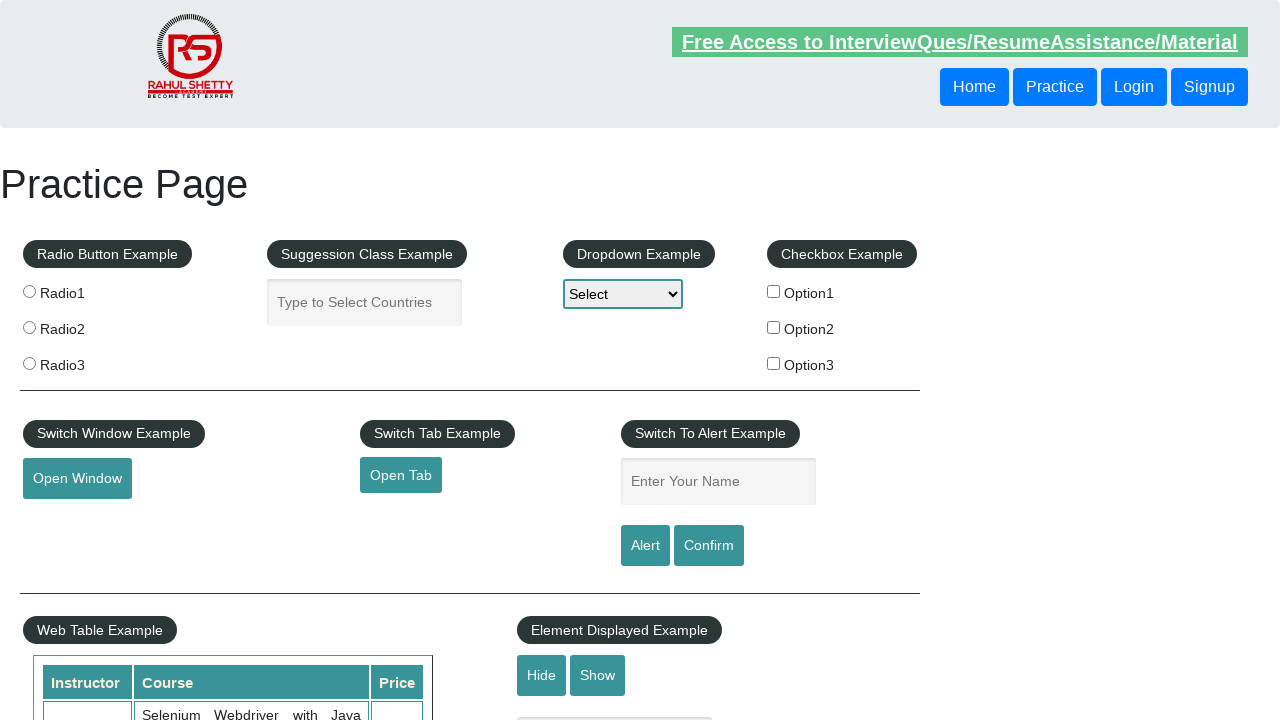

Verified footer link has valid href attribute: #
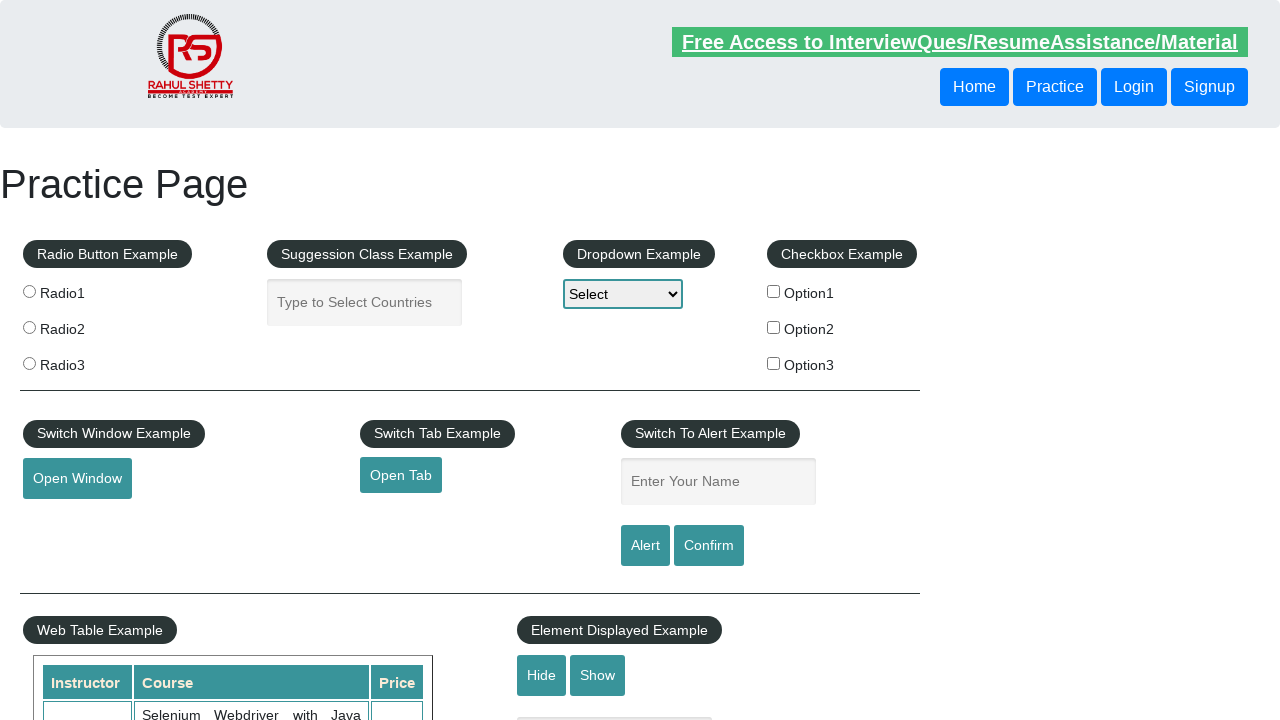

Retrieved href attribute from footer link: #
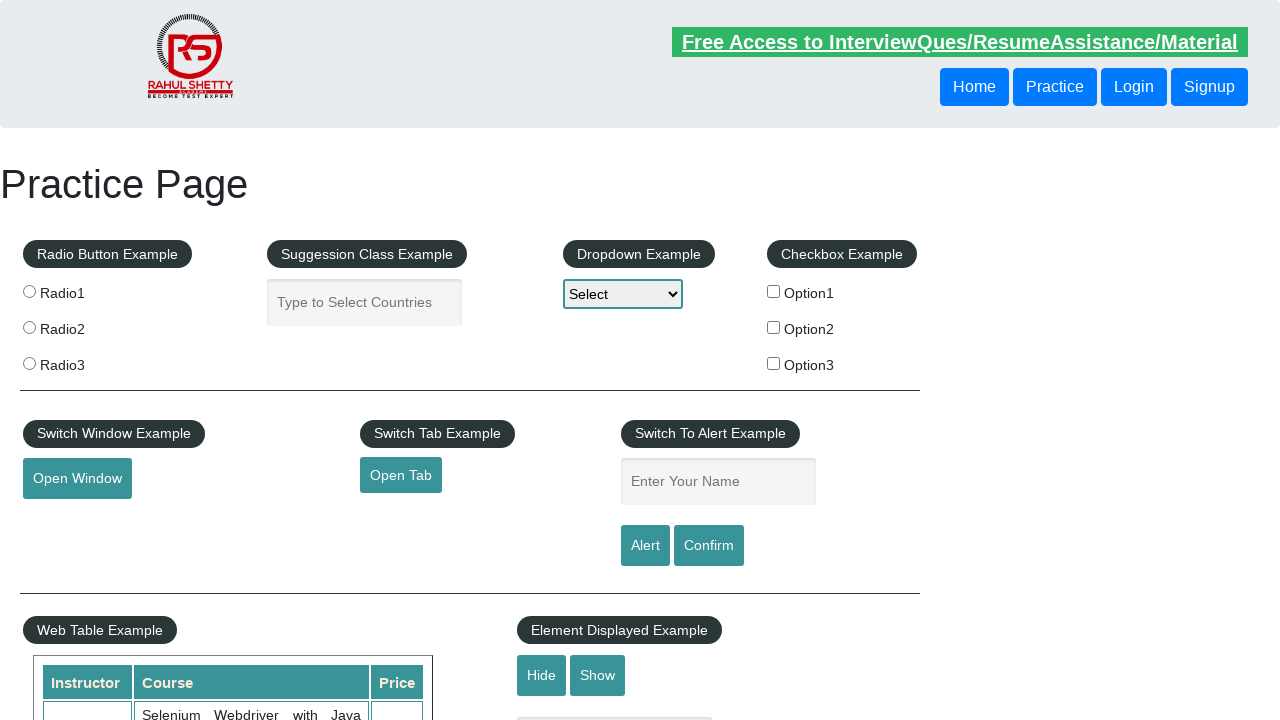

Verified footer link has valid href attribute: #
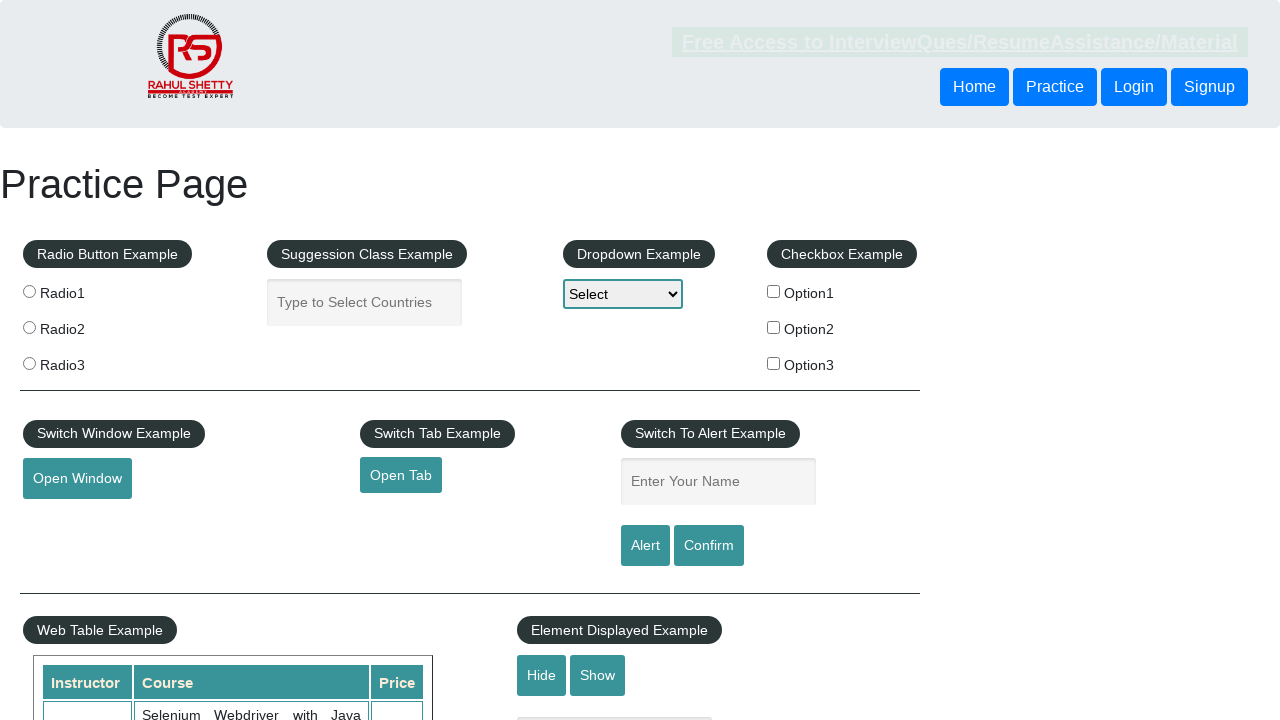

Retrieved href attribute from footer link: #
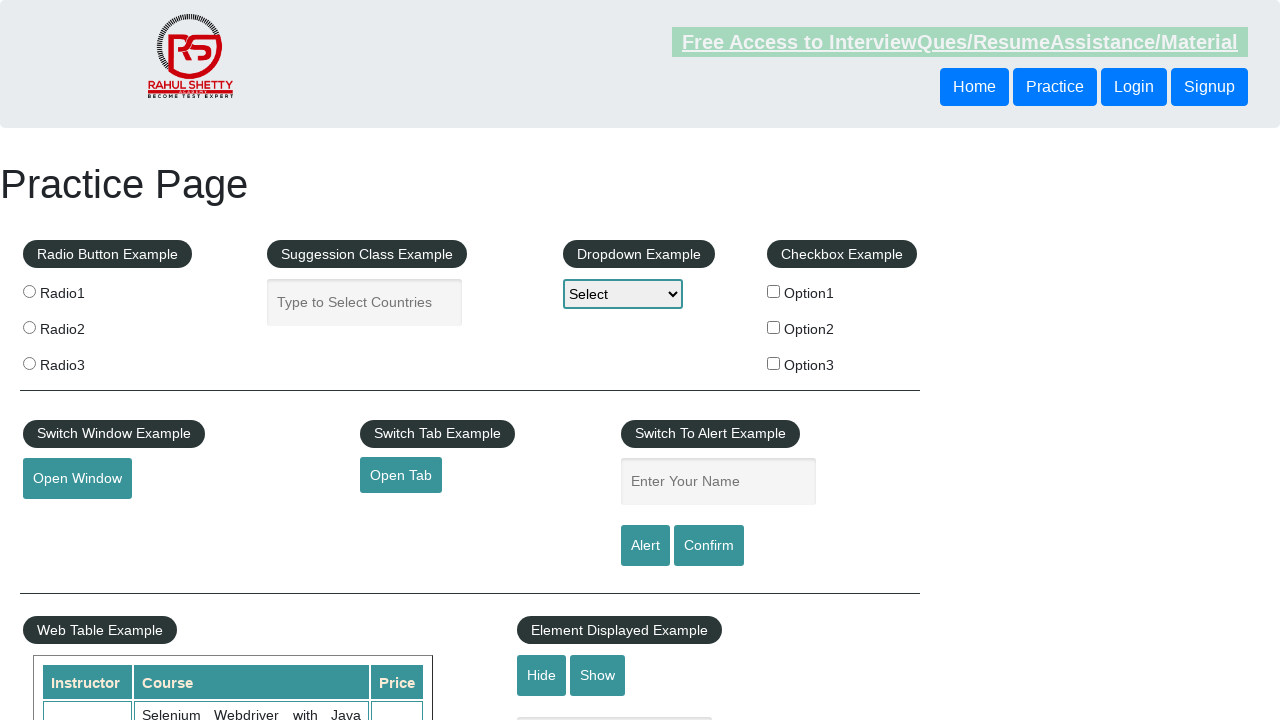

Verified footer link has valid href attribute: #
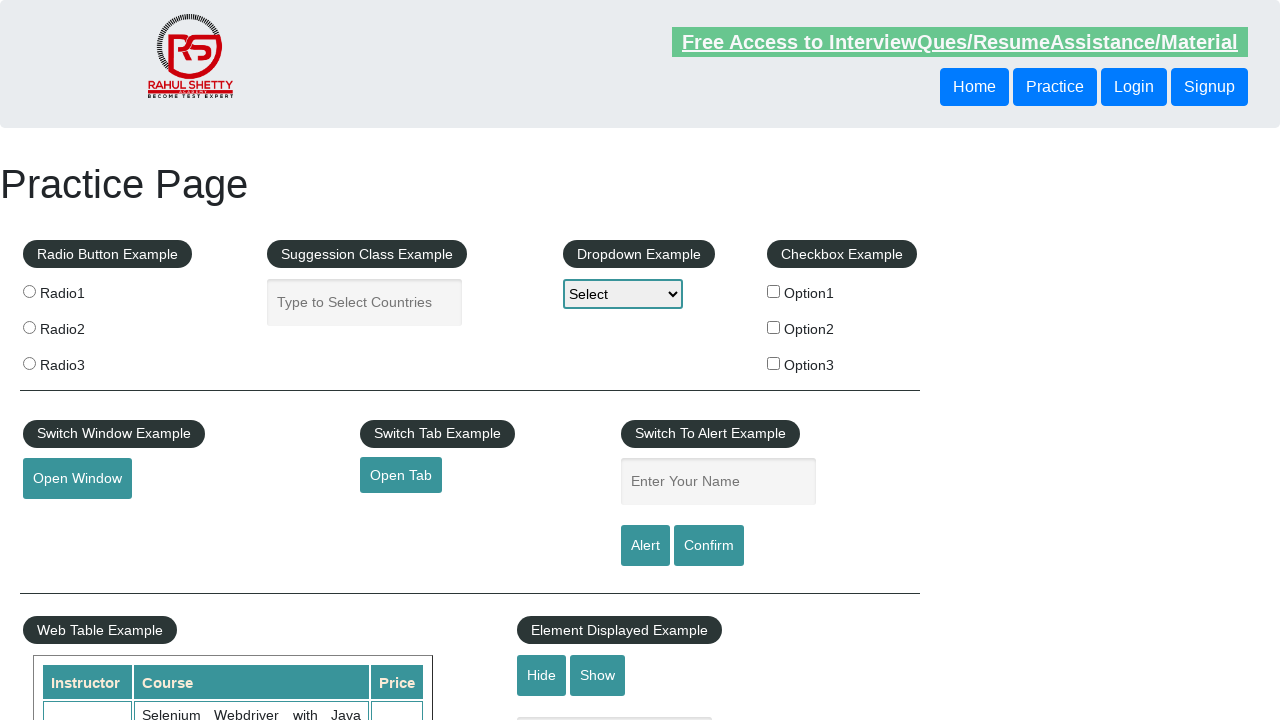

Retrieved href attribute from footer link: #
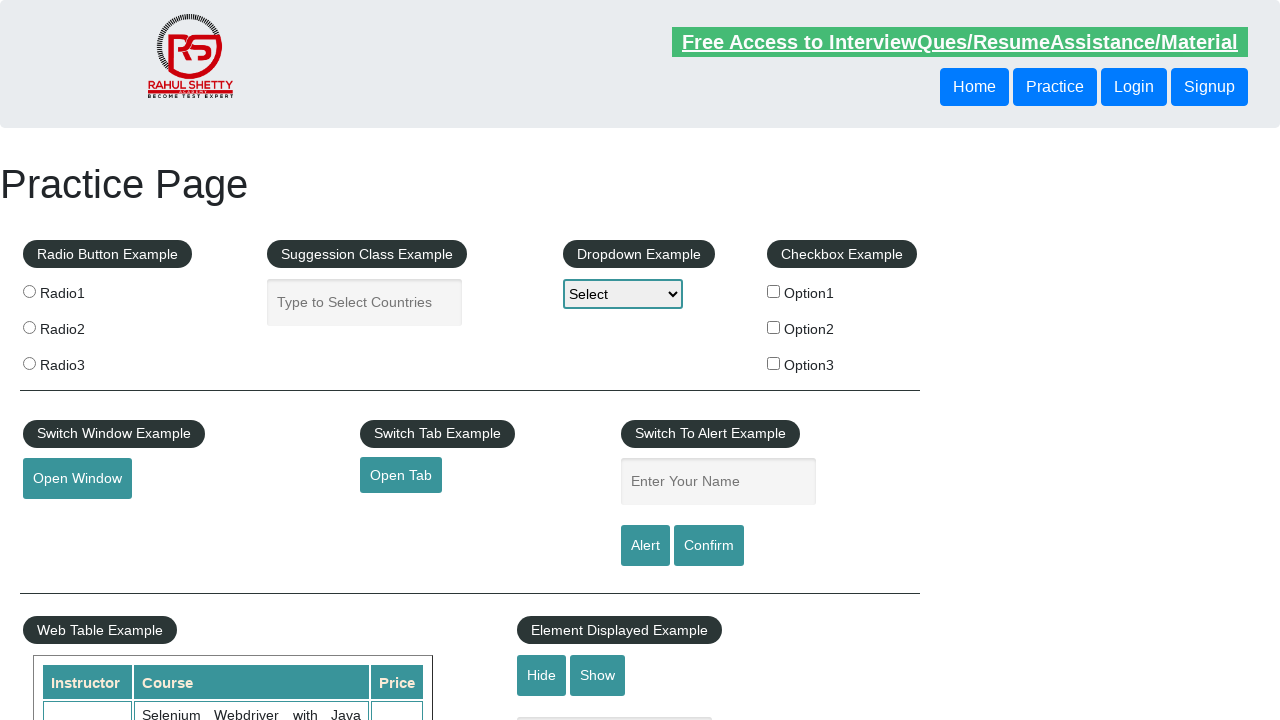

Verified footer link has valid href attribute: #
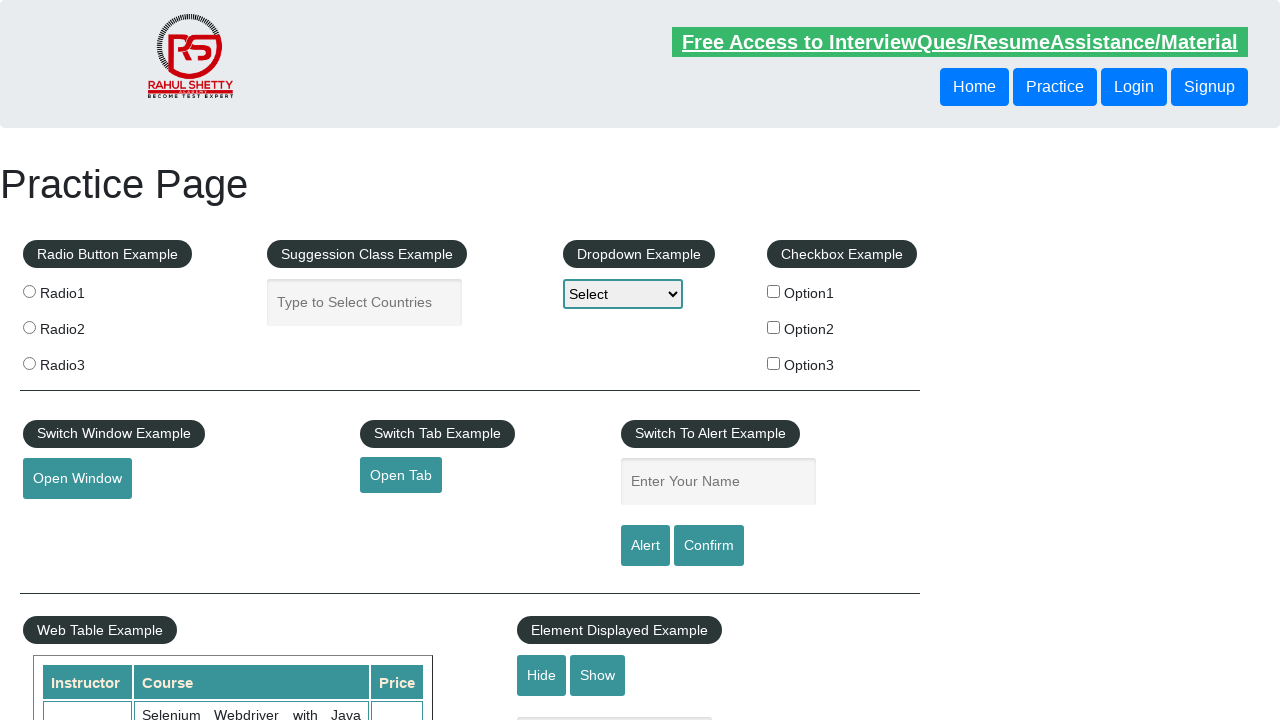

Retrieved href attribute from footer link: #
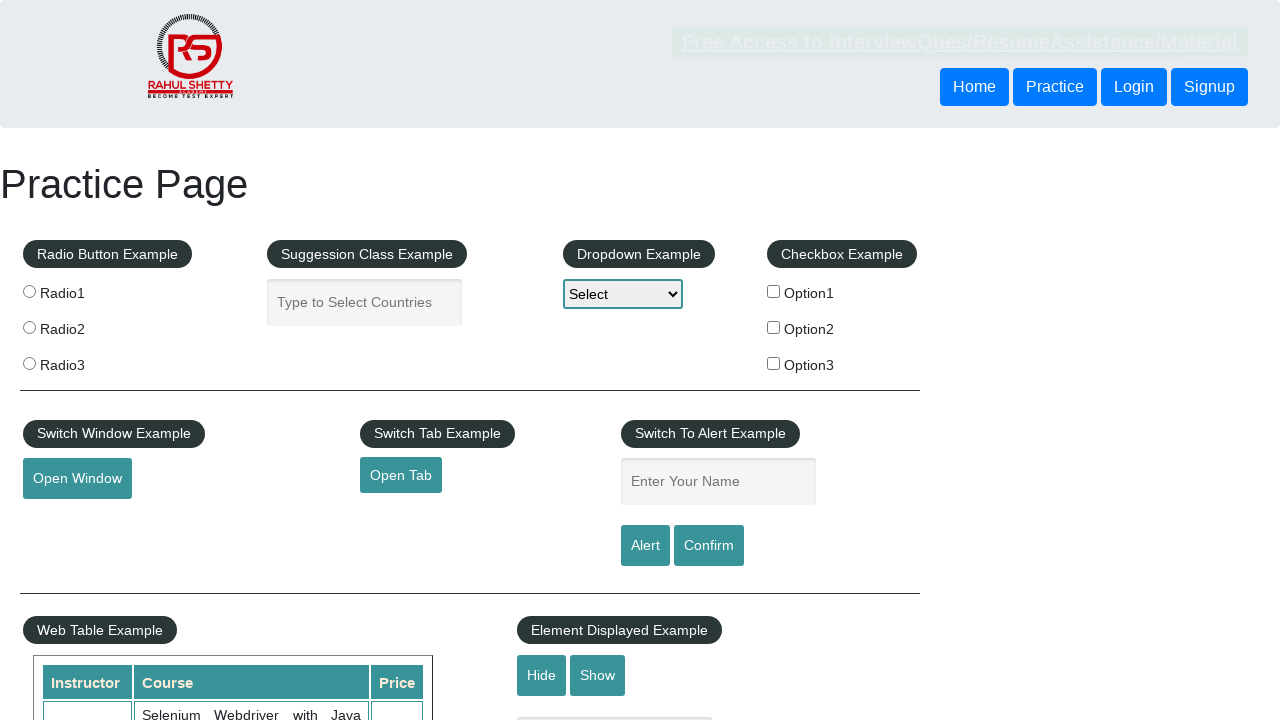

Verified footer link has valid href attribute: #
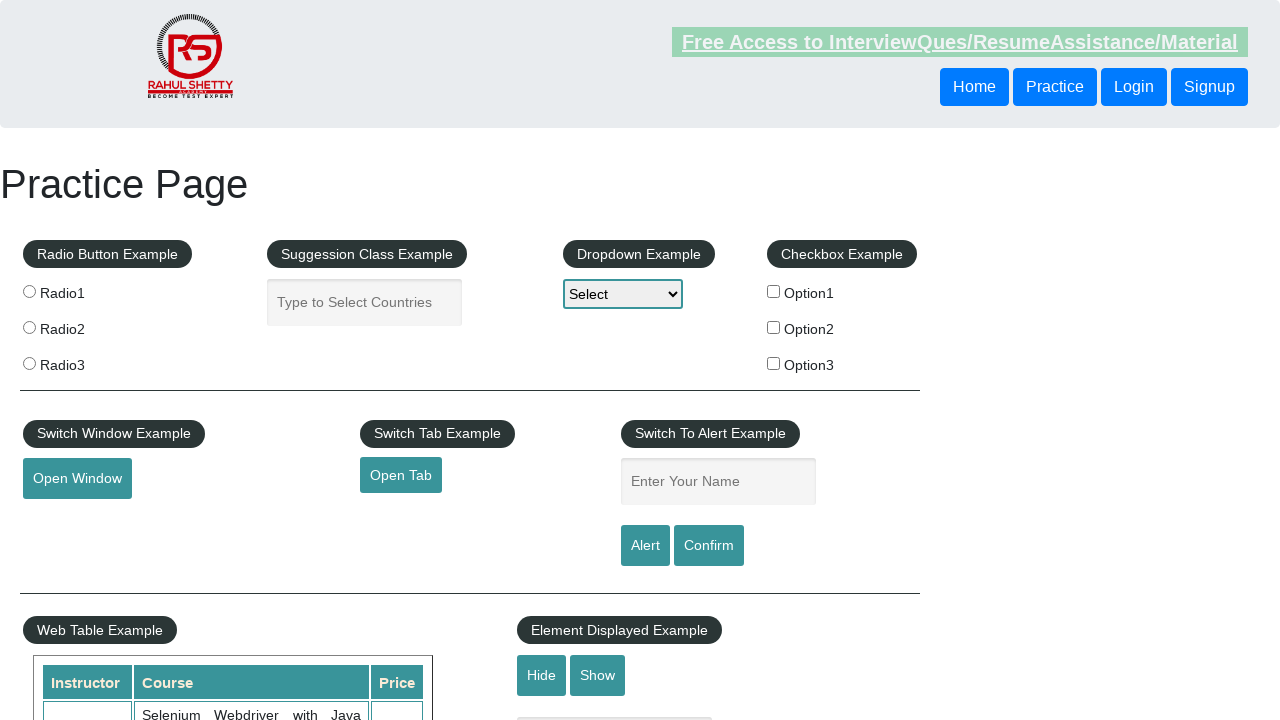

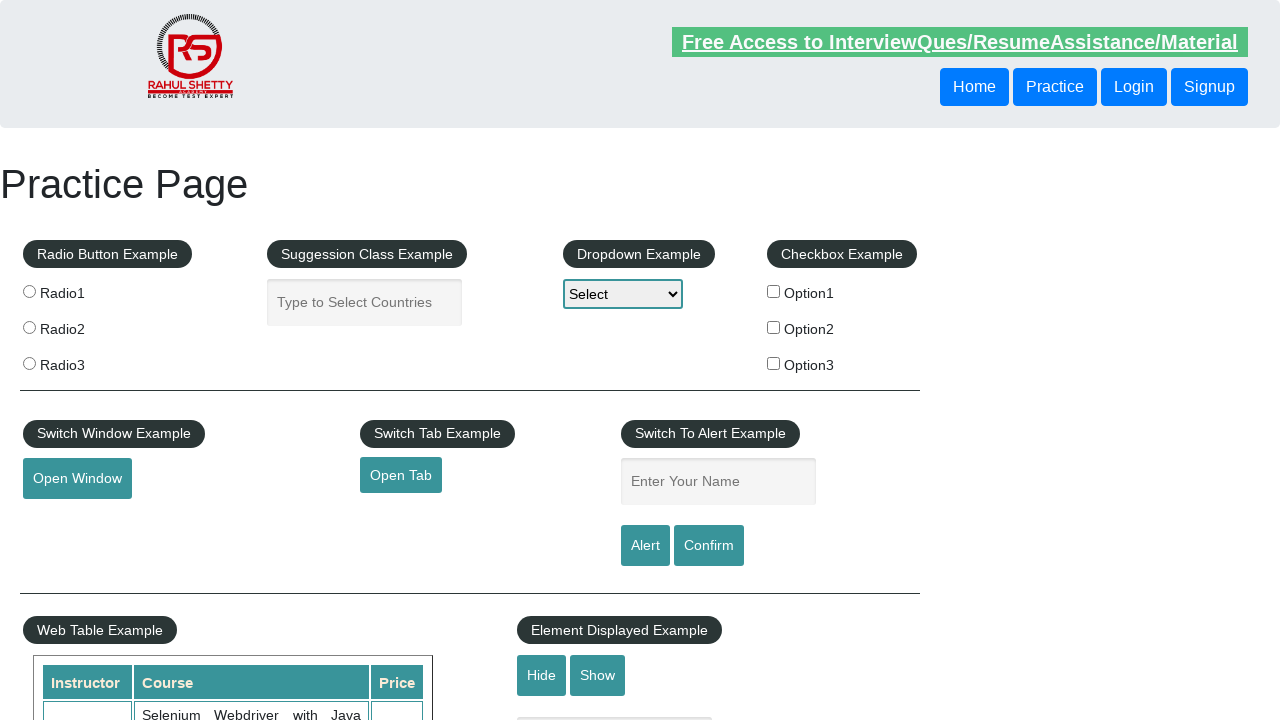